Tests Nordstrom's search functionality by clicking the search input, entering a search query for cocktail dresses, submitting the search, and scrolling through the results page to load more products.

Starting URL: https://www.nordstrom.com/

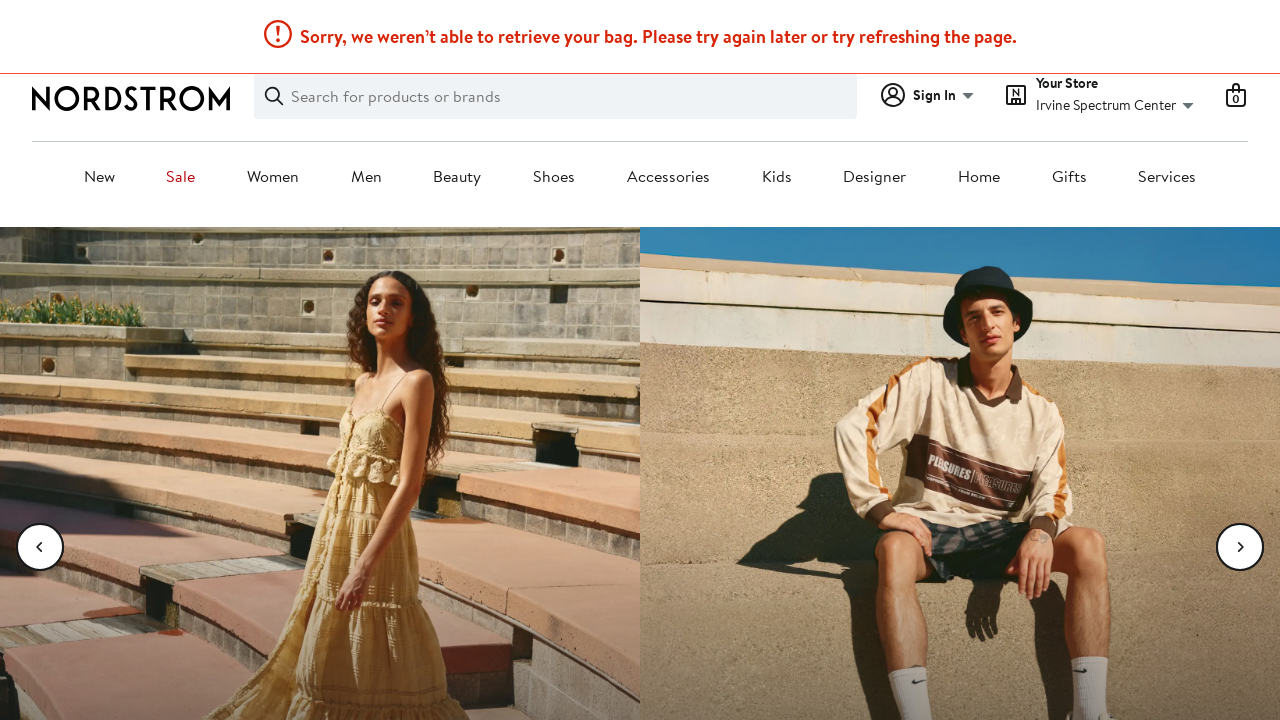

Waited for page to reach network idle state
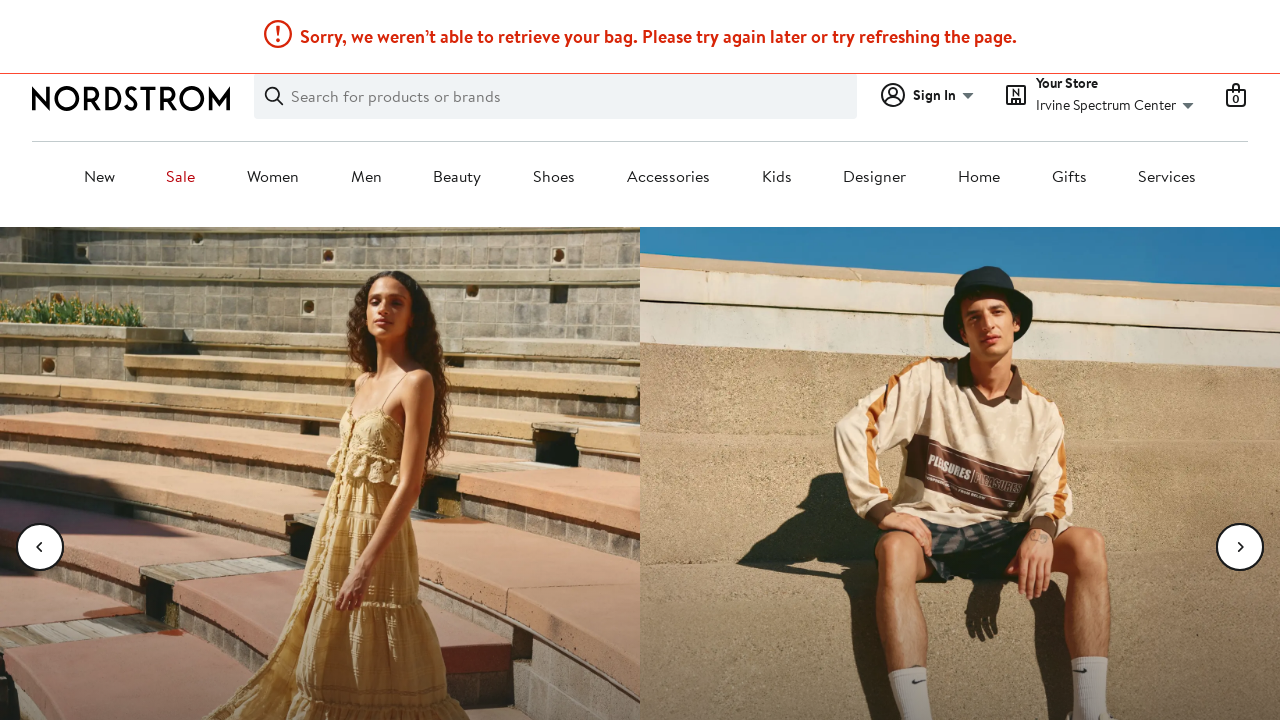

Waited 2200ms for page to fully load
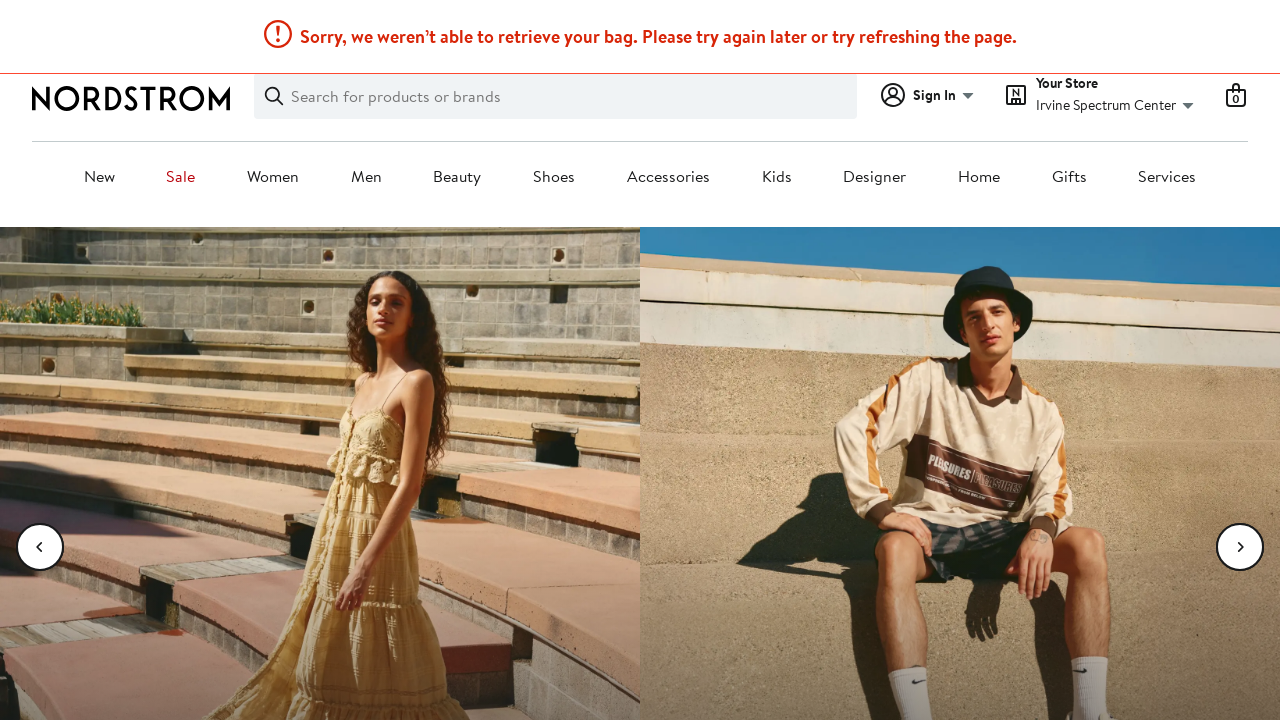

Clicked on the search input field at (570, 96) on input#keyword-search-input
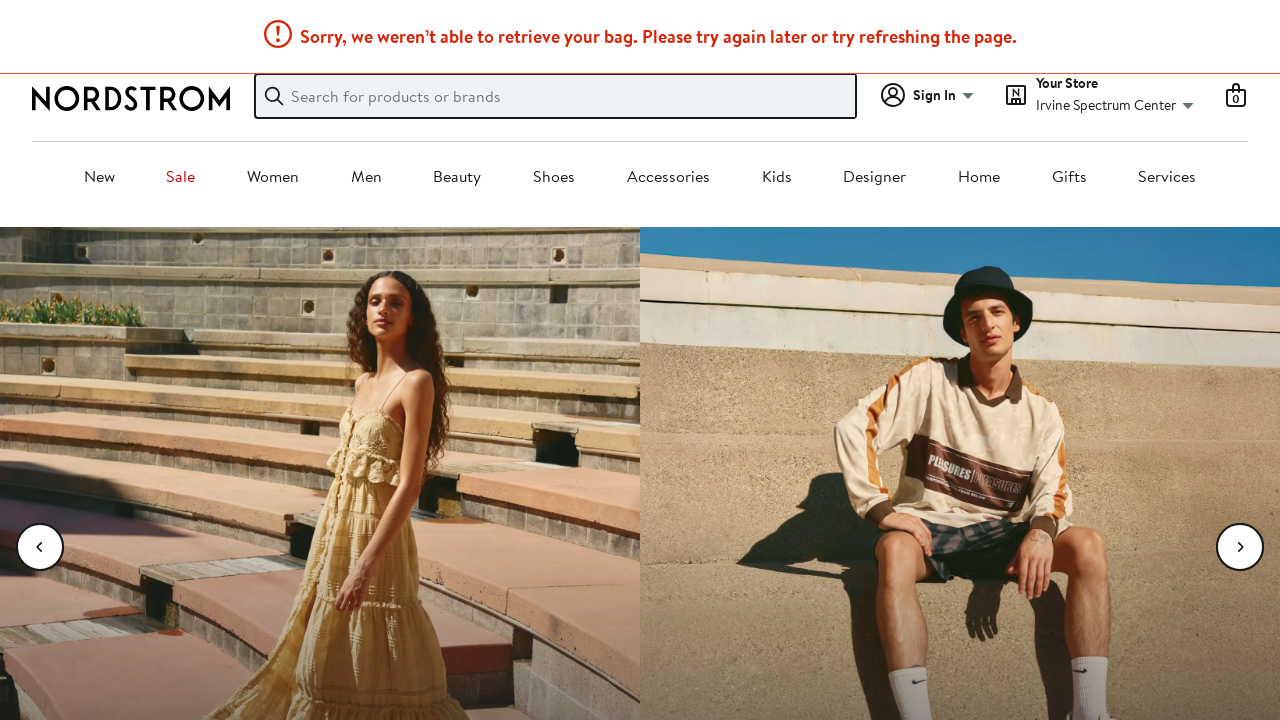

Waited 800ms for search input to be ready
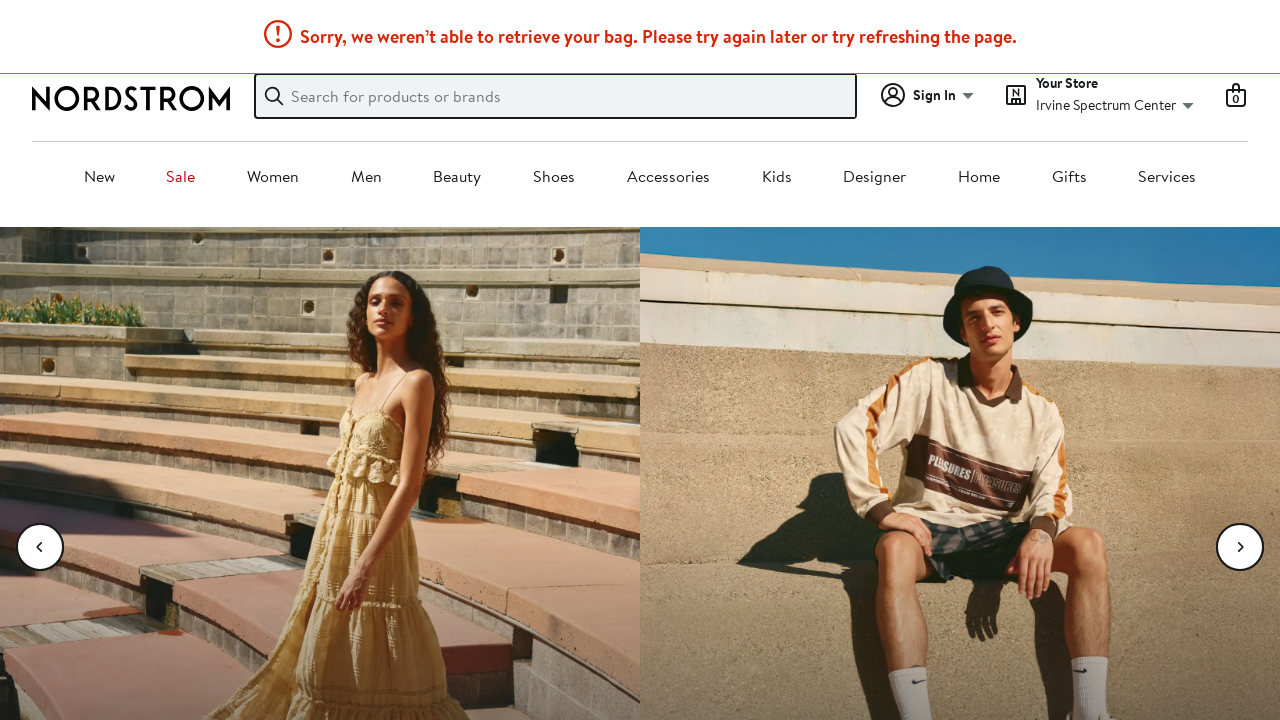

Filled search input with 'cocktail dresses for women teal' on input#keyword-search-input
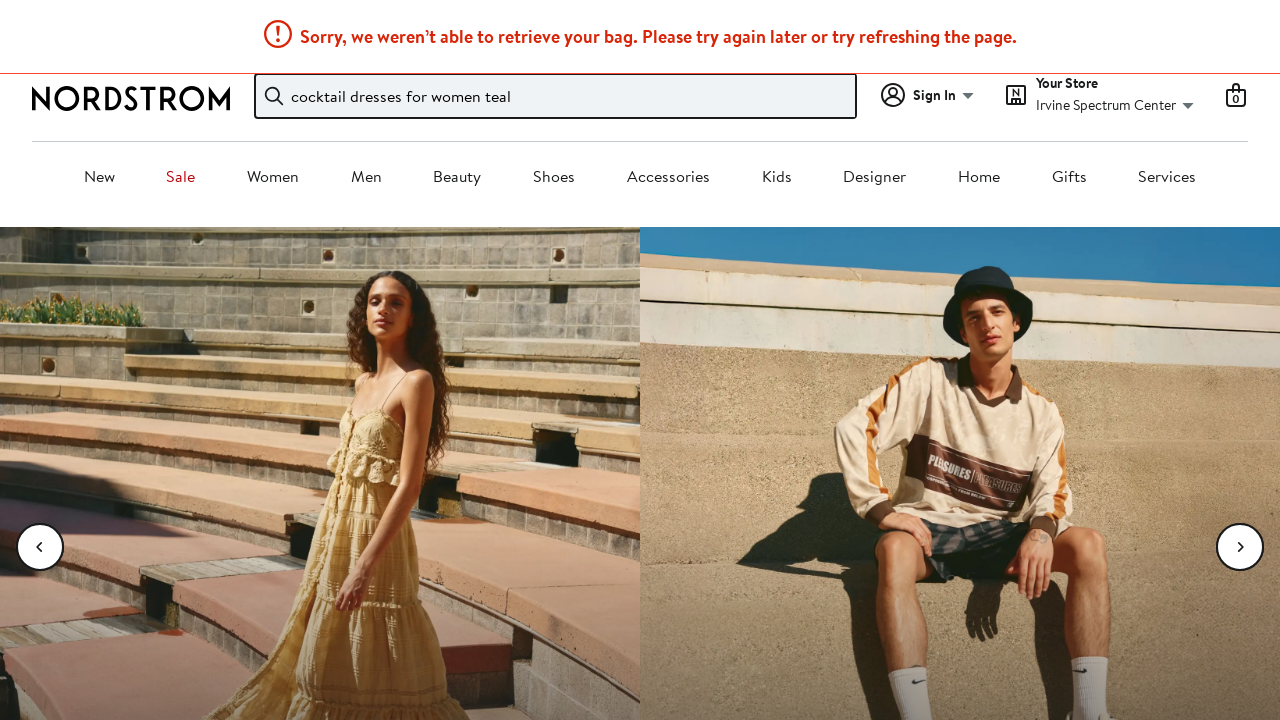

Pressed Enter to submit search query on input#keyword-search-input
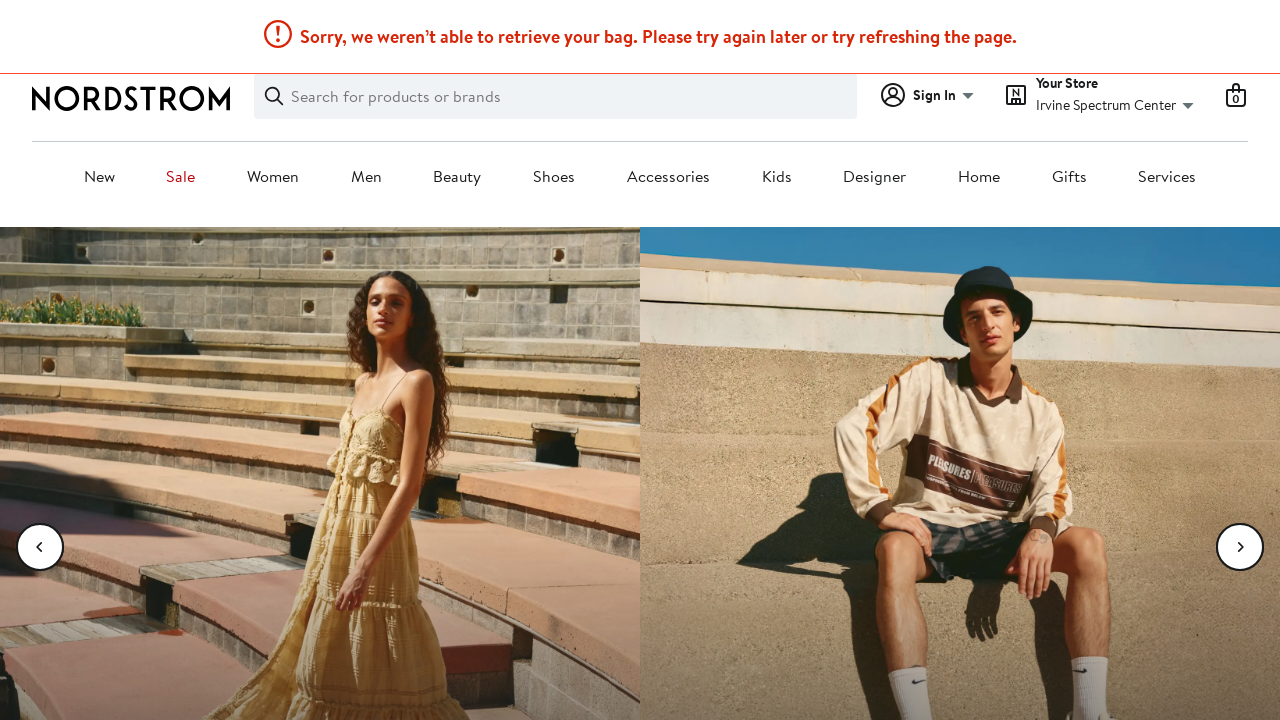

Waited 2200ms for search results to load
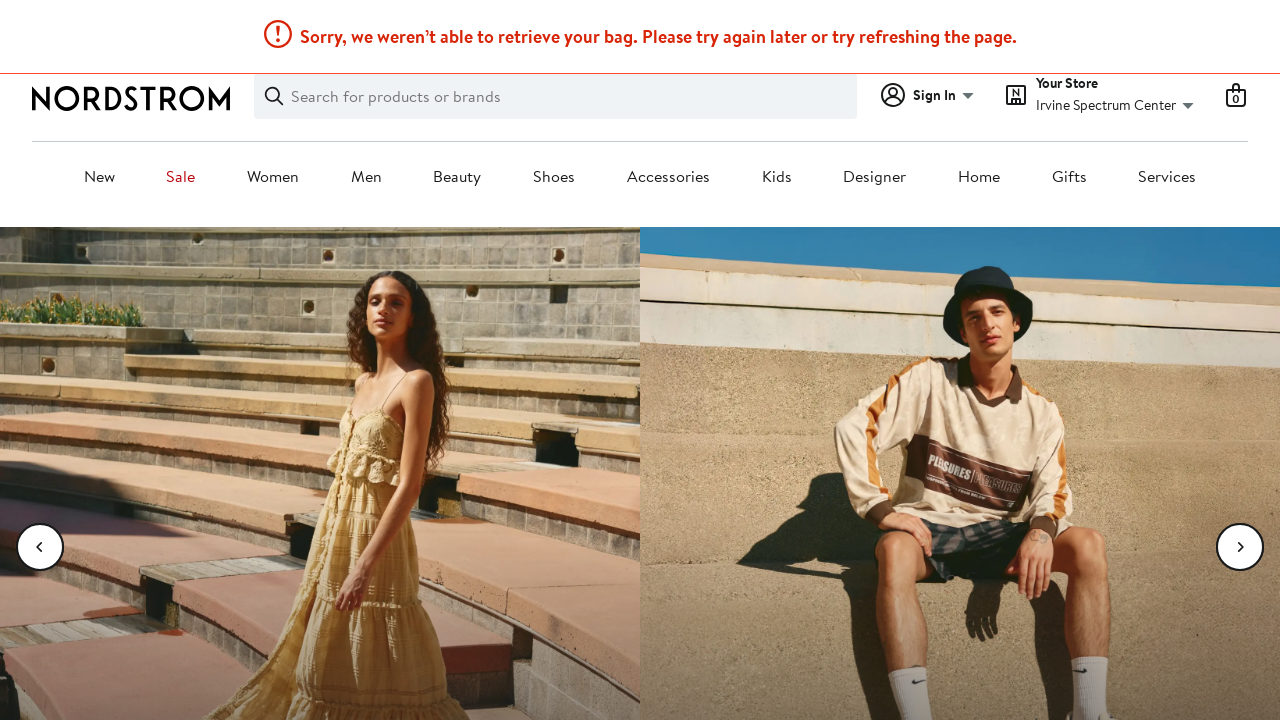

Scrolled down to load more products (scroll 1 of 17)
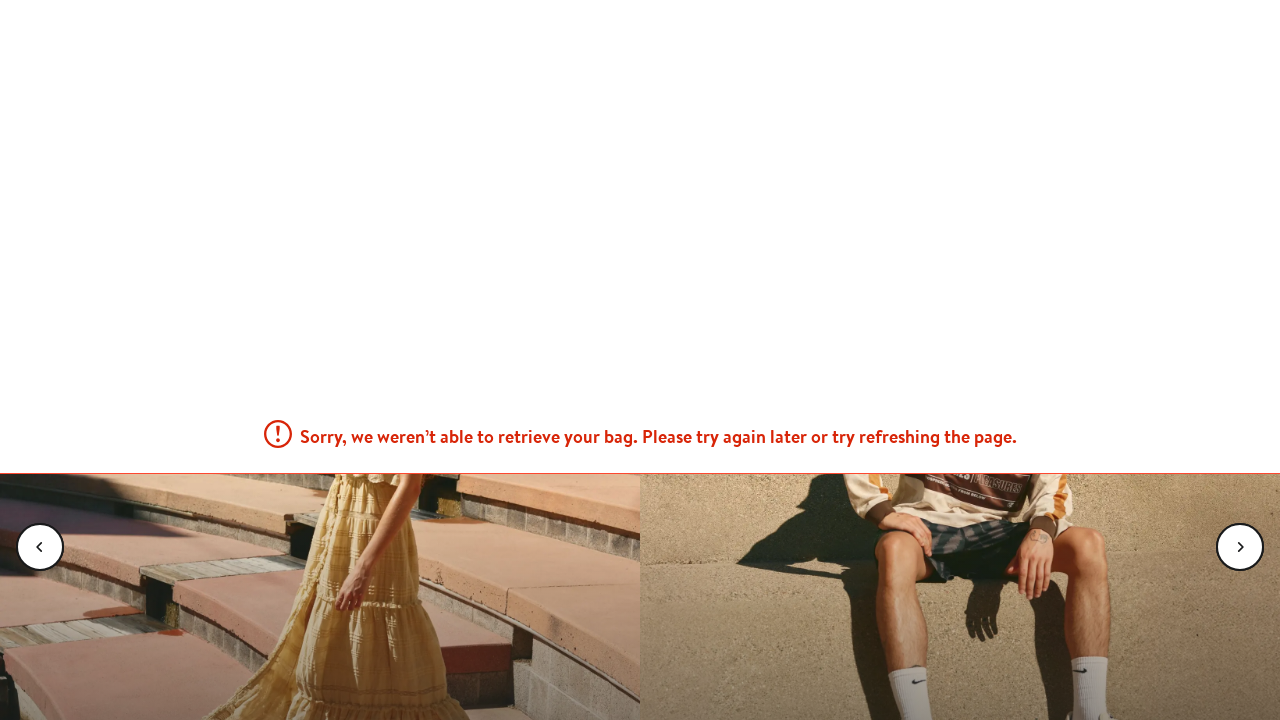

Waited 140ms between scrolls
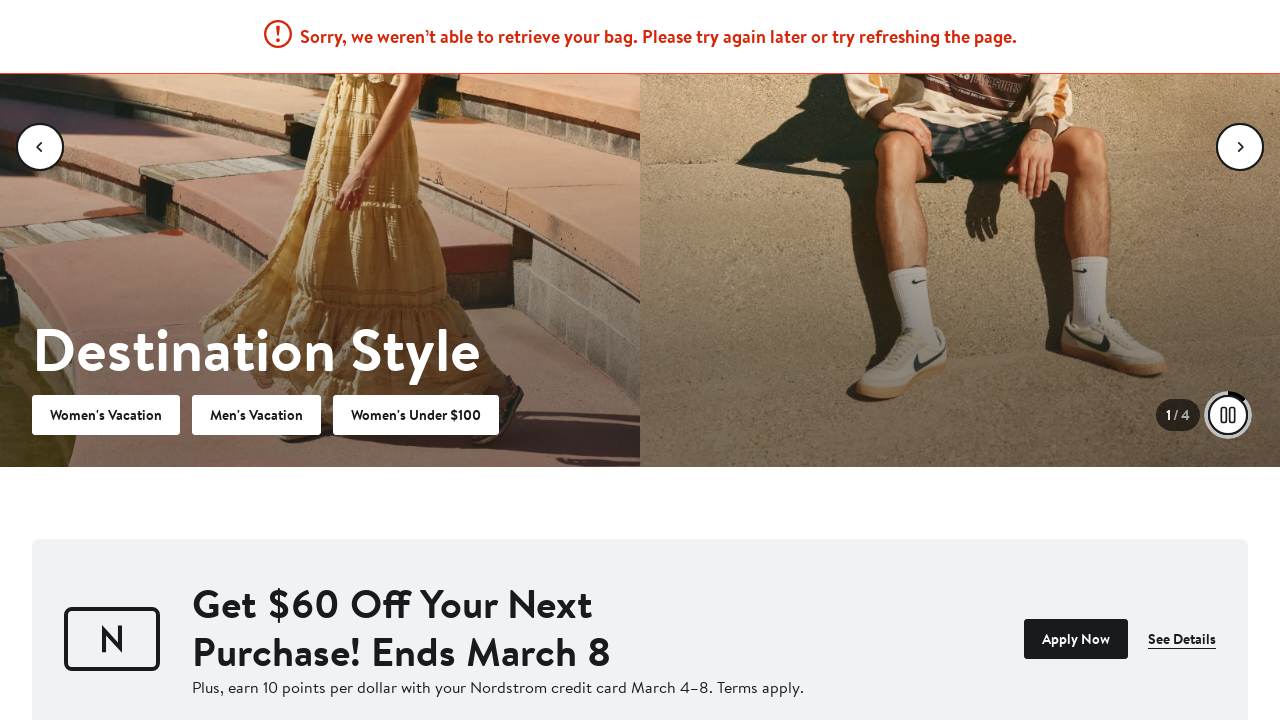

Scrolled down to load more products (scroll 2 of 17)
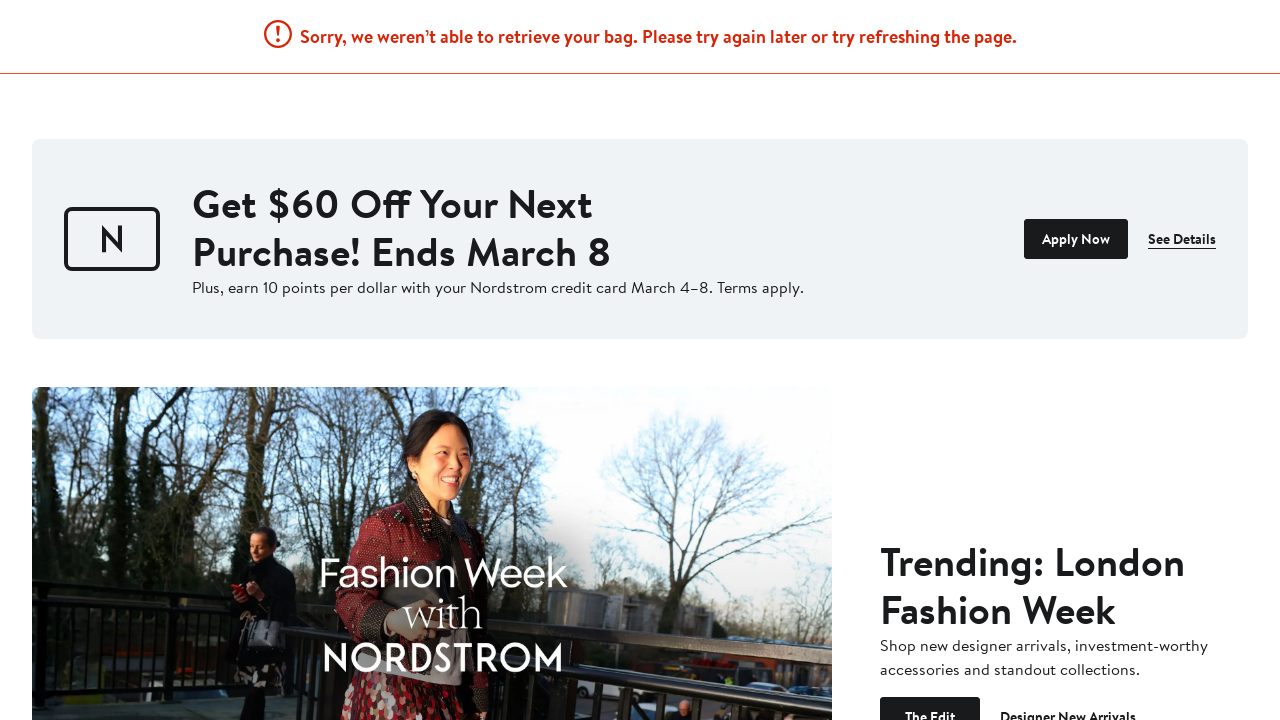

Waited 140ms between scrolls
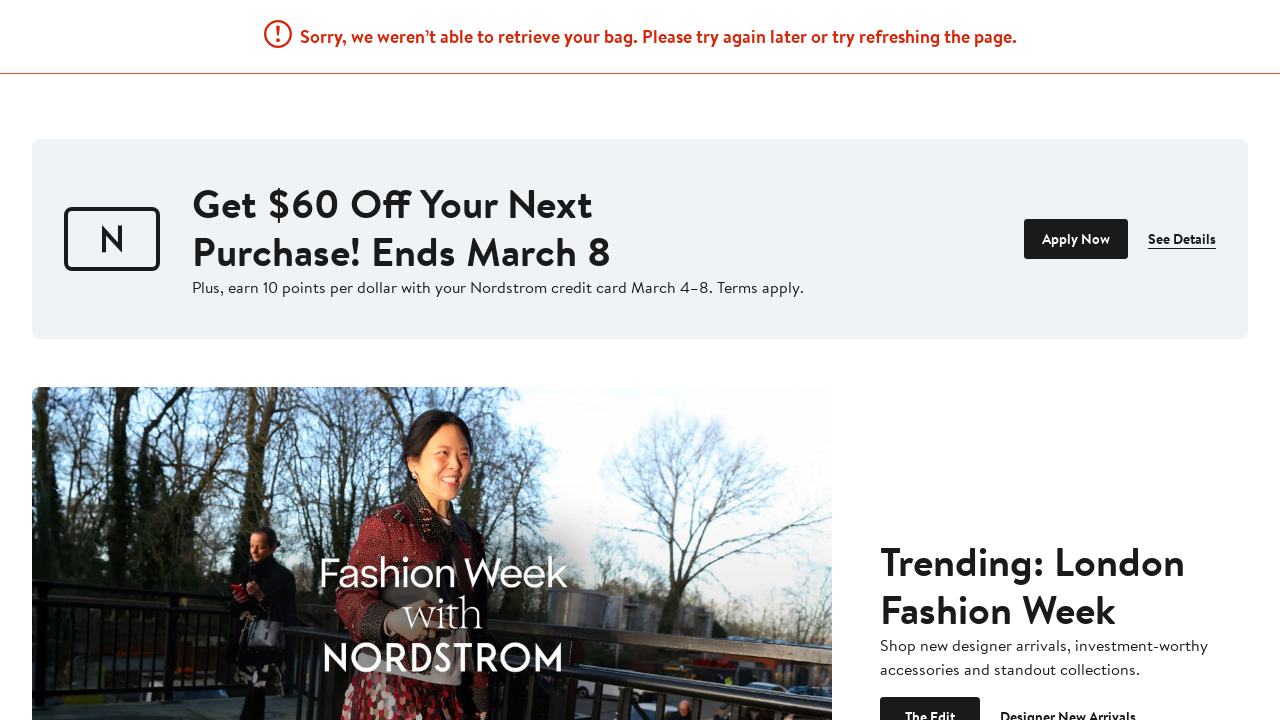

Scrolled down to load more products (scroll 3 of 17)
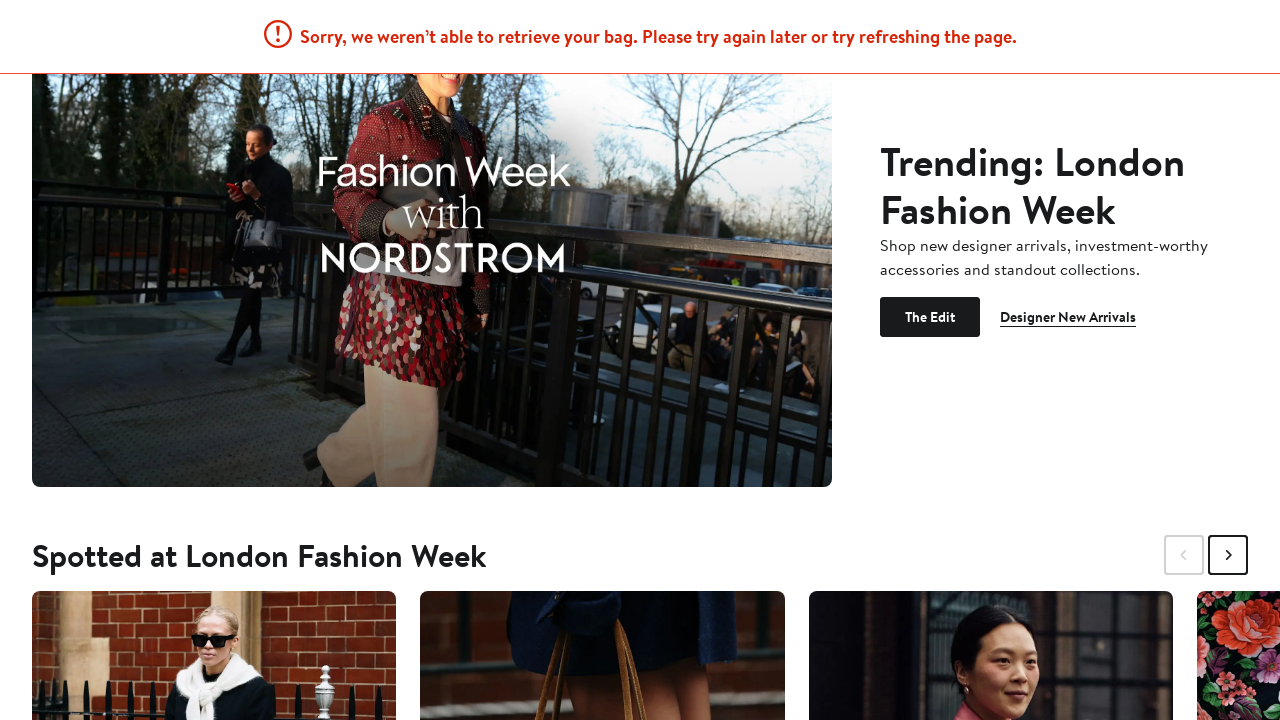

Waited 140ms between scrolls
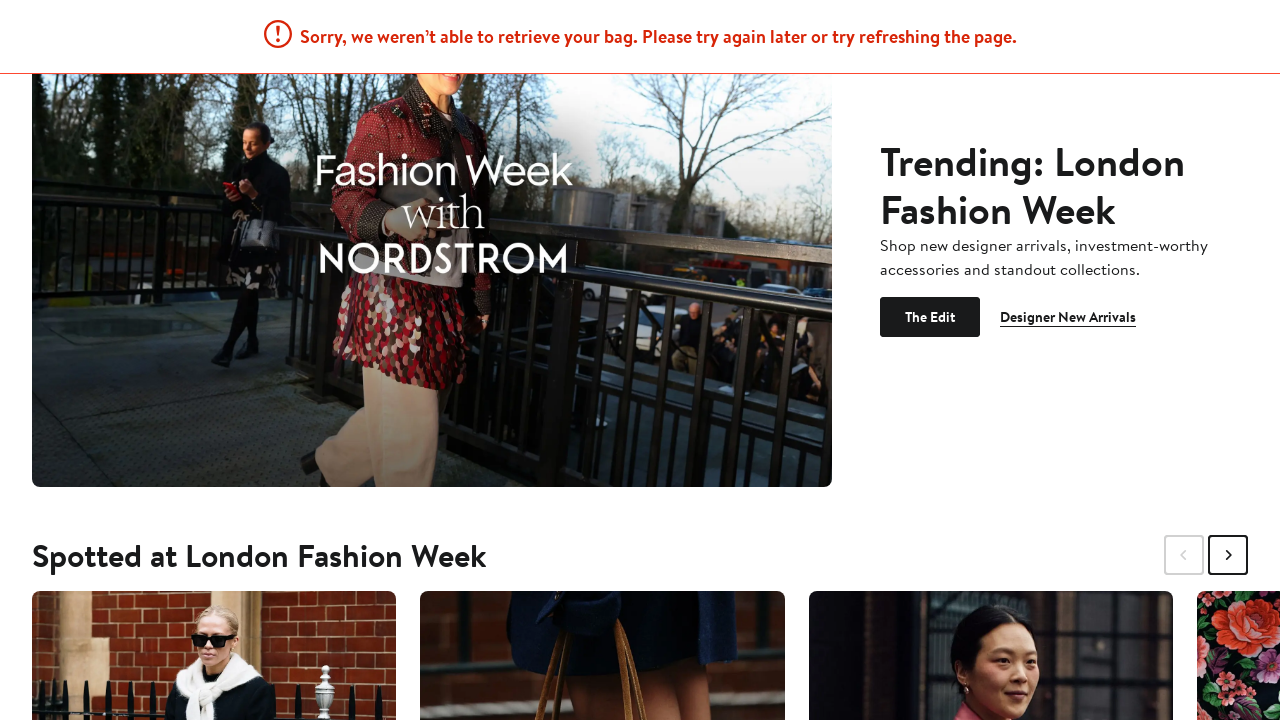

Scrolled down to load more products (scroll 4 of 17)
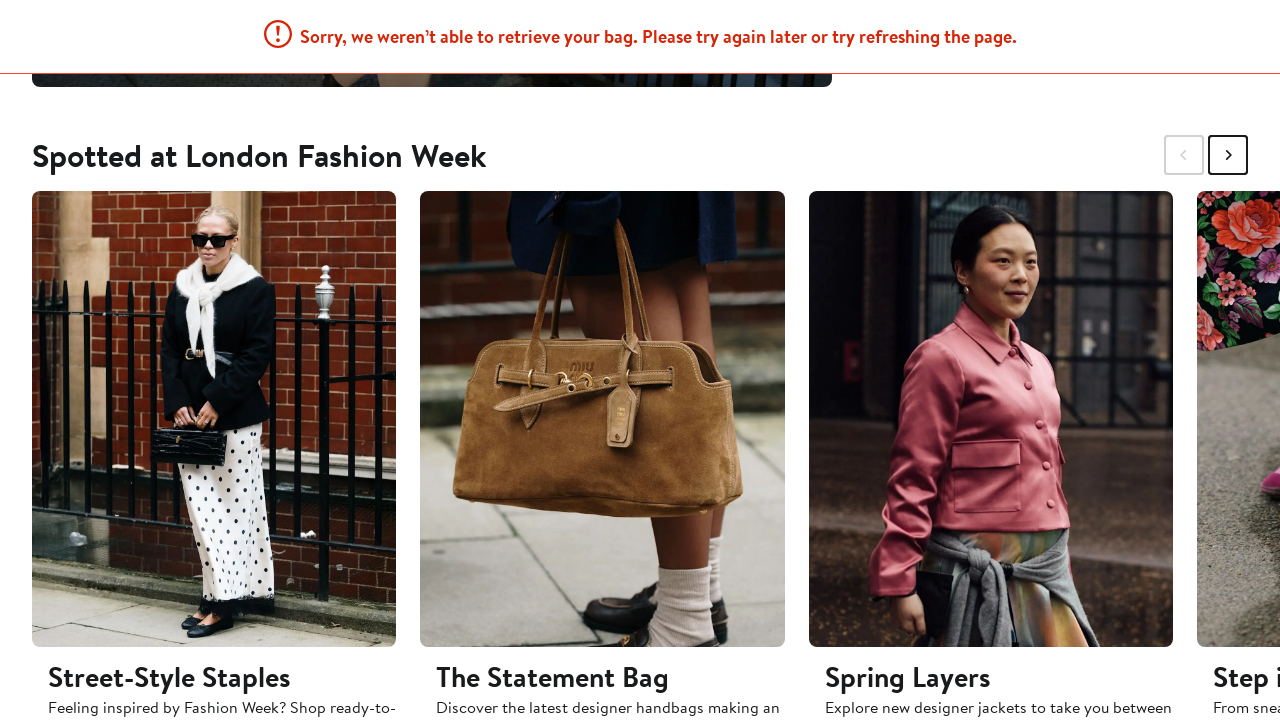

Waited 140ms between scrolls
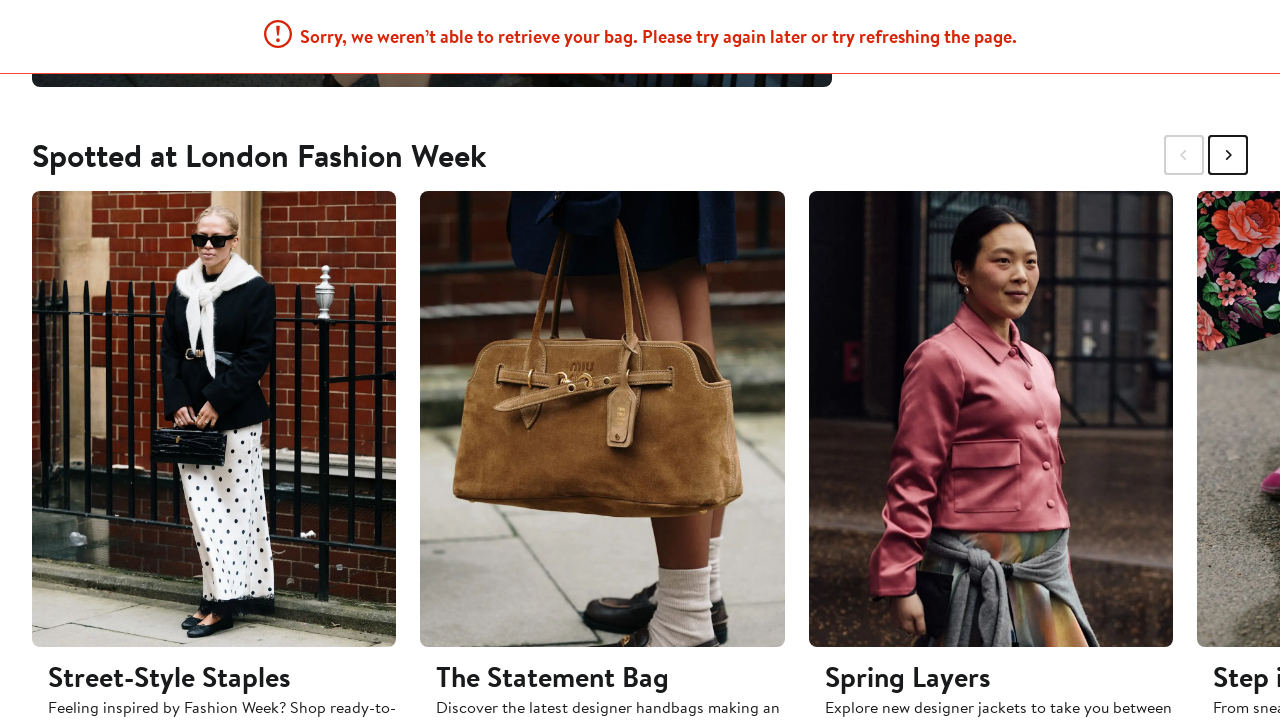

Scrolled down to load more products (scroll 5 of 17)
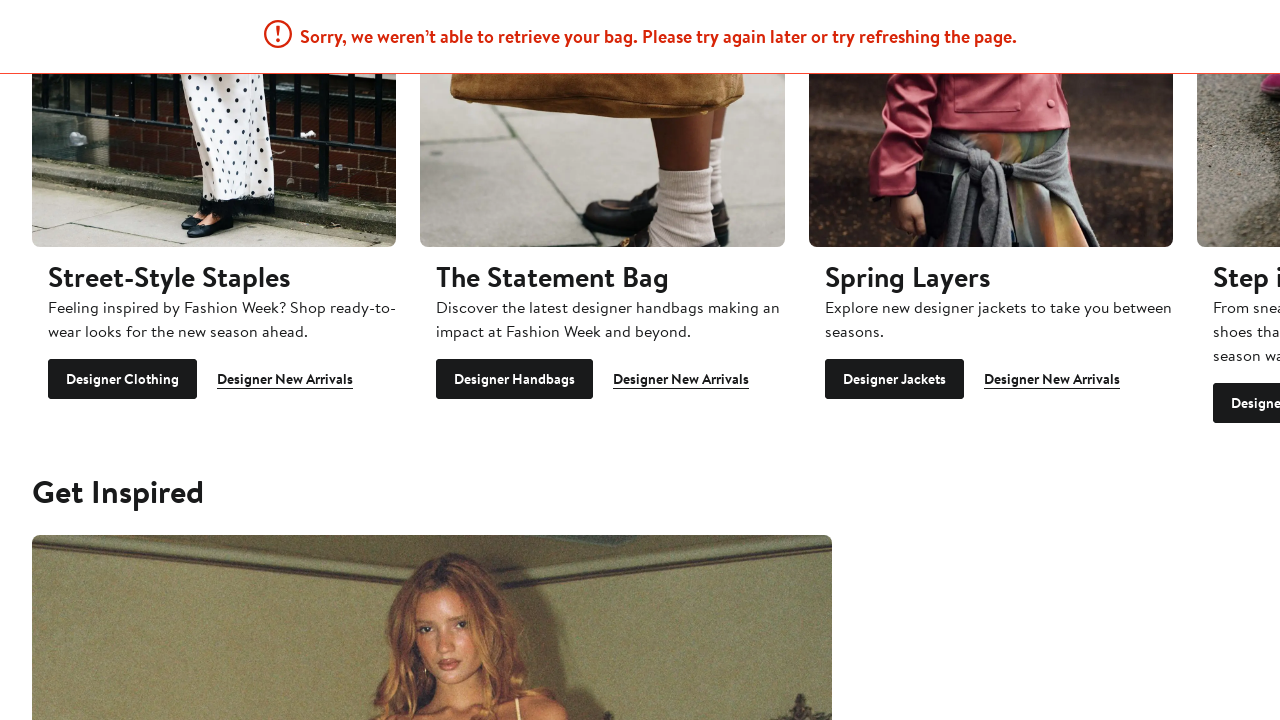

Waited 140ms between scrolls
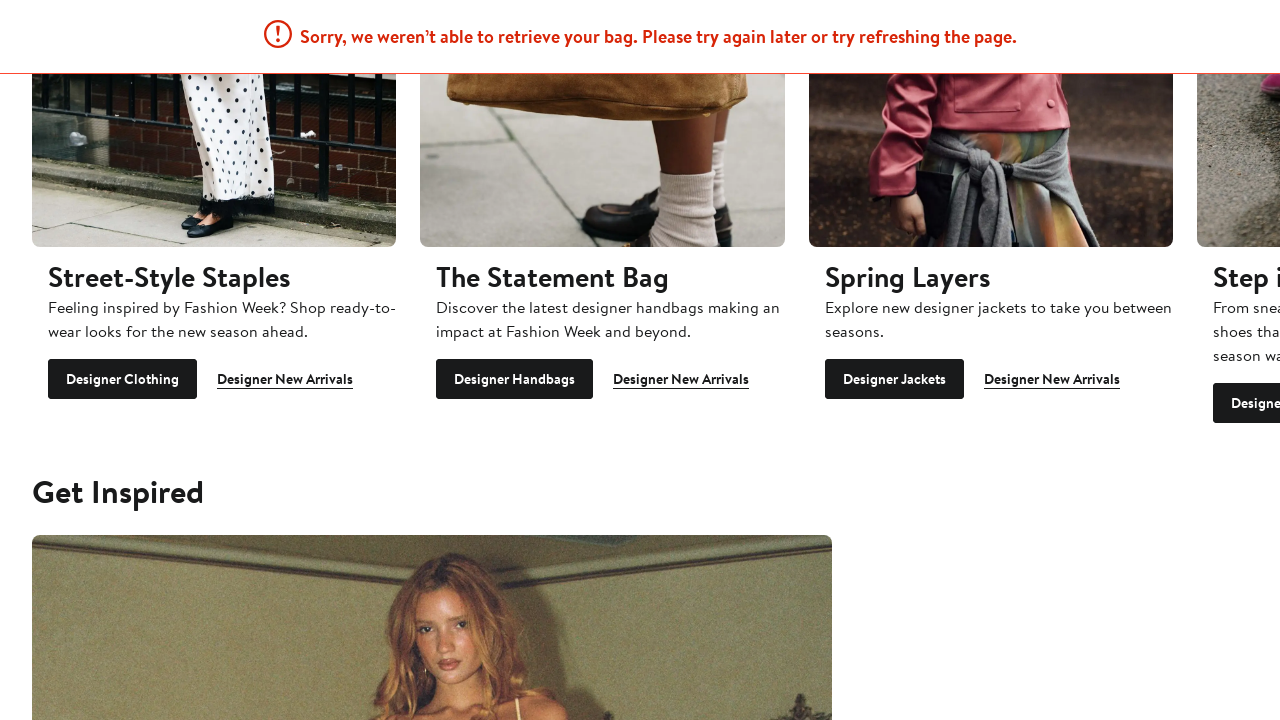

Scrolled down to load more products (scroll 6 of 17)
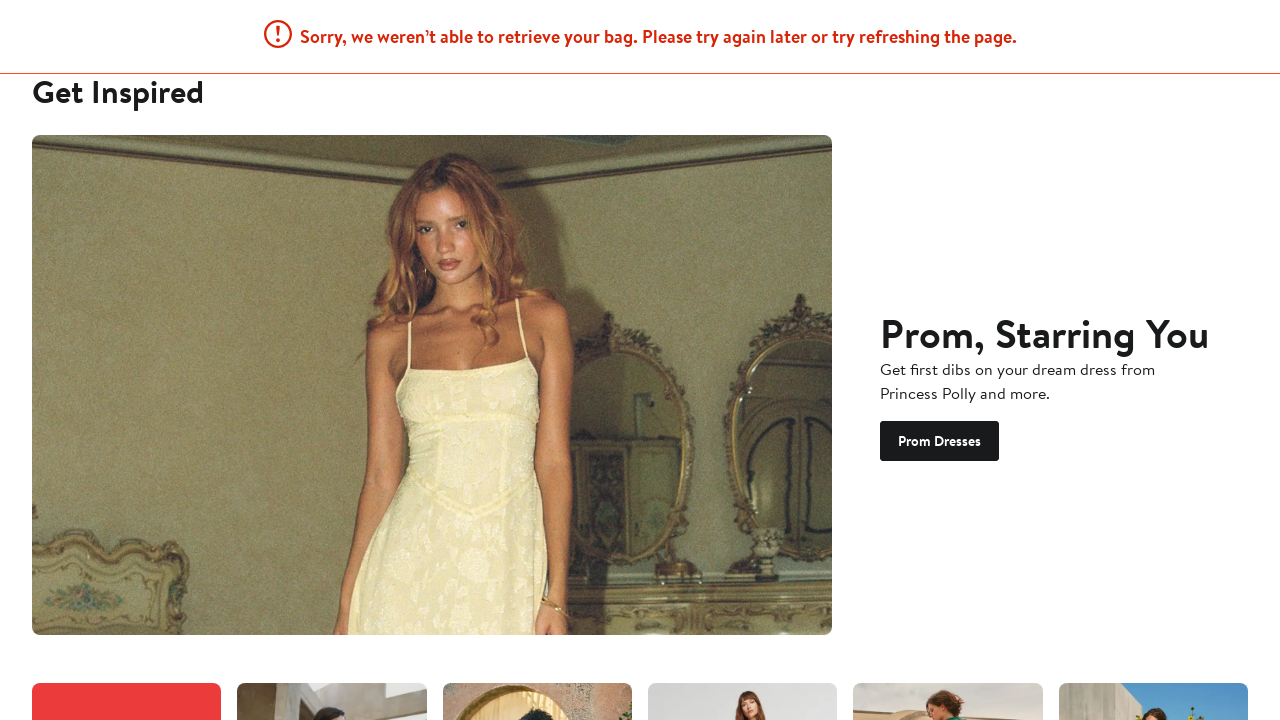

Waited 140ms between scrolls
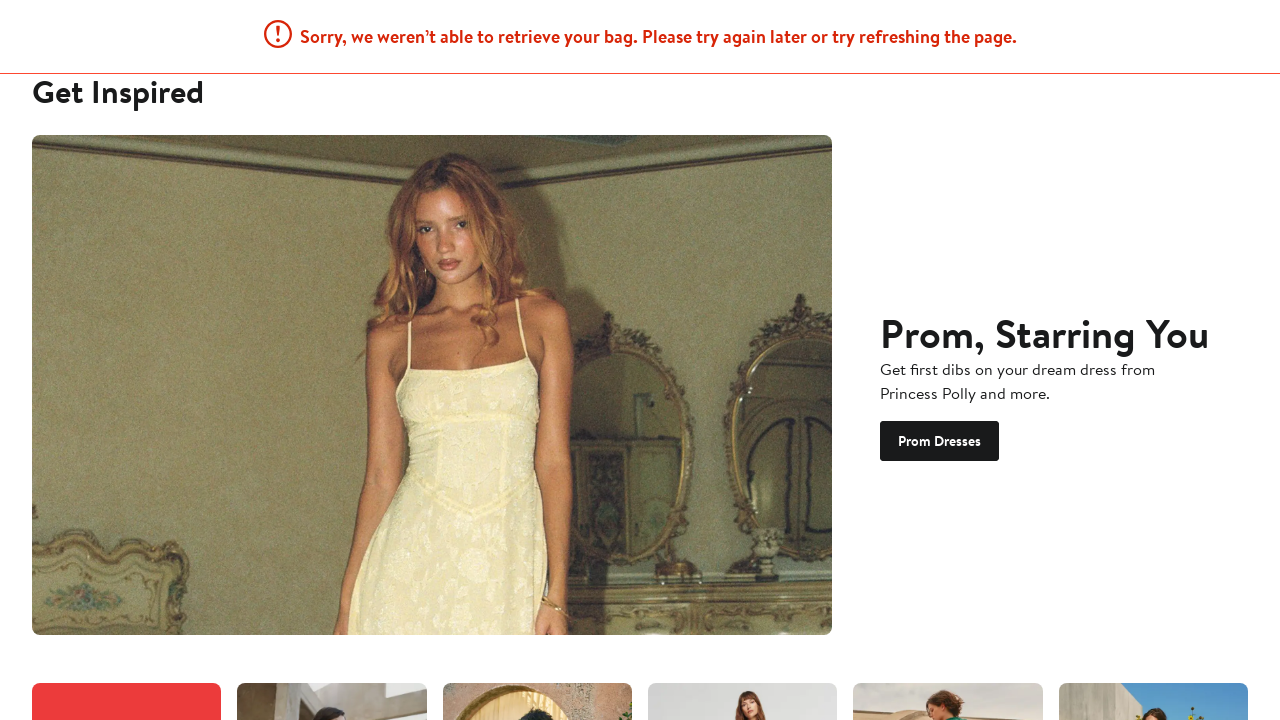

Scrolled down to load more products (scroll 7 of 17)
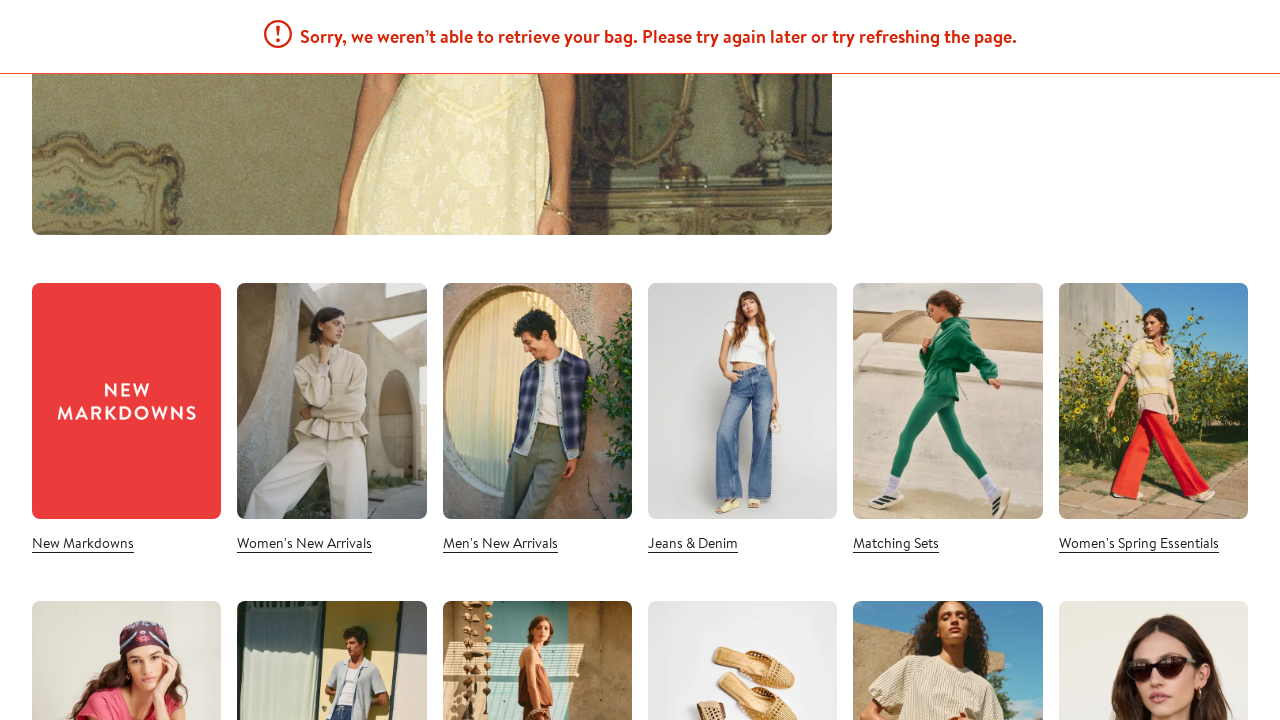

Waited 140ms between scrolls
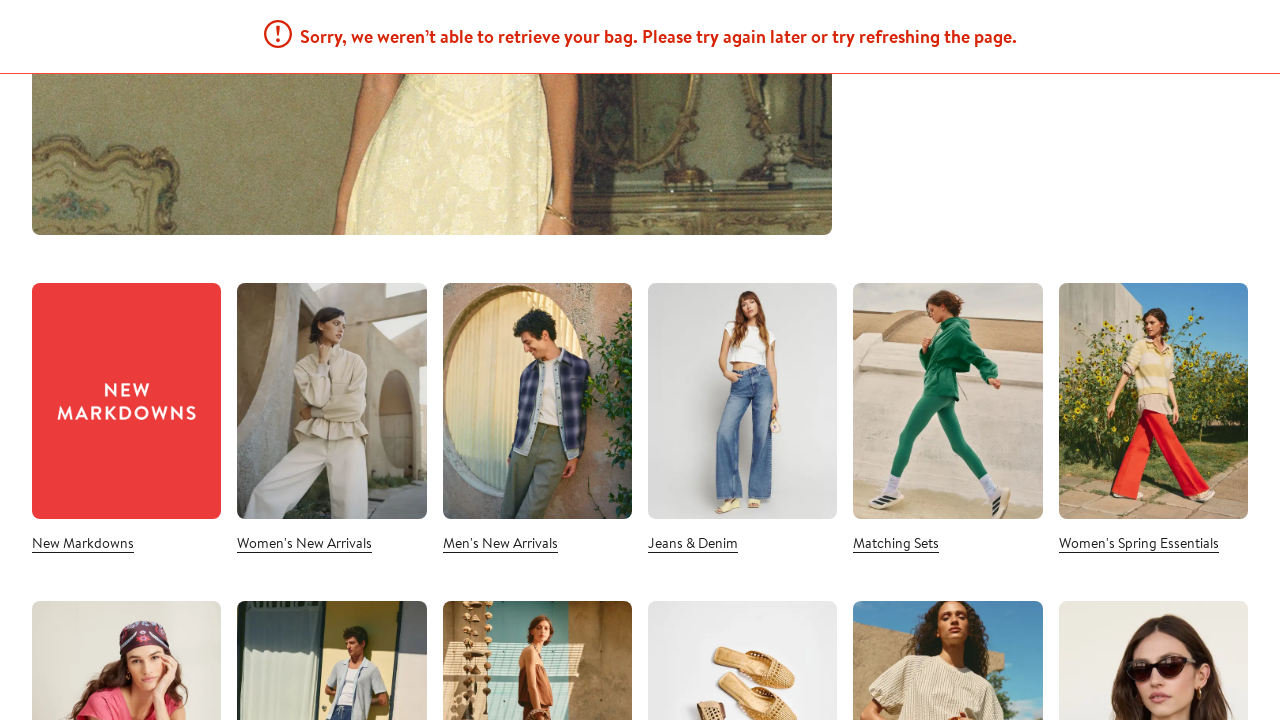

Scrolled down to load more products (scroll 8 of 17)
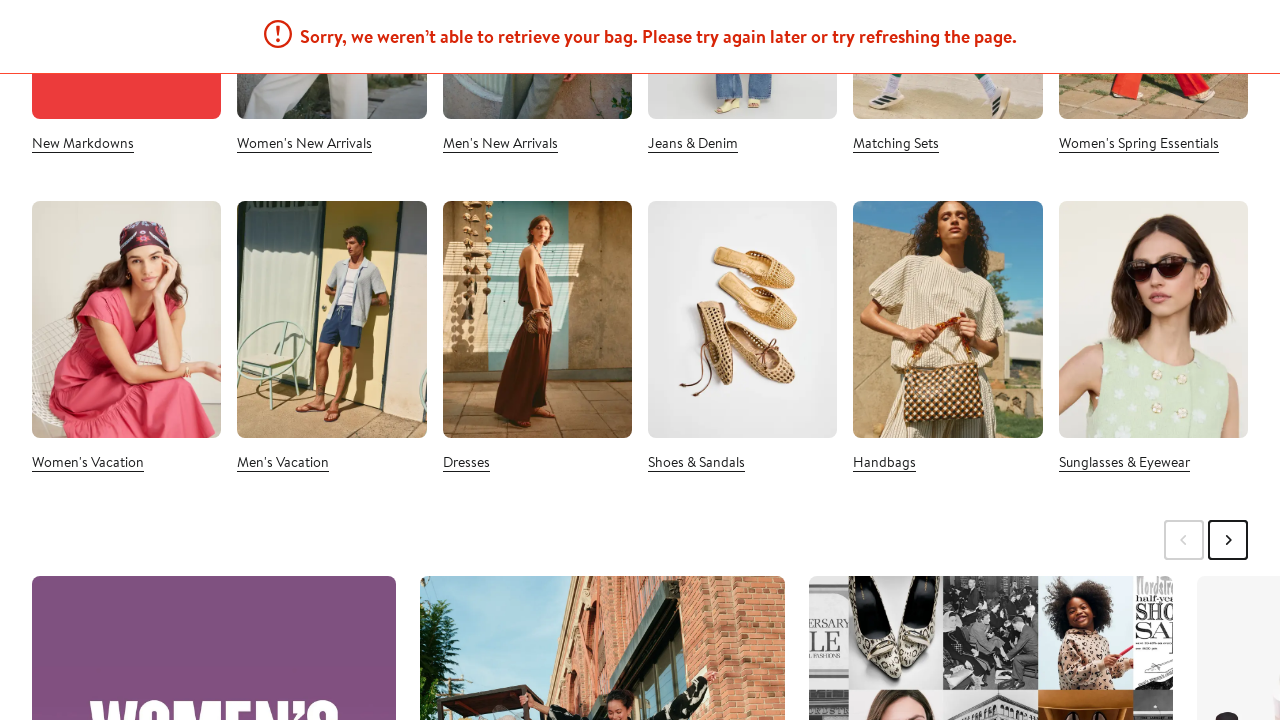

Waited 140ms between scrolls
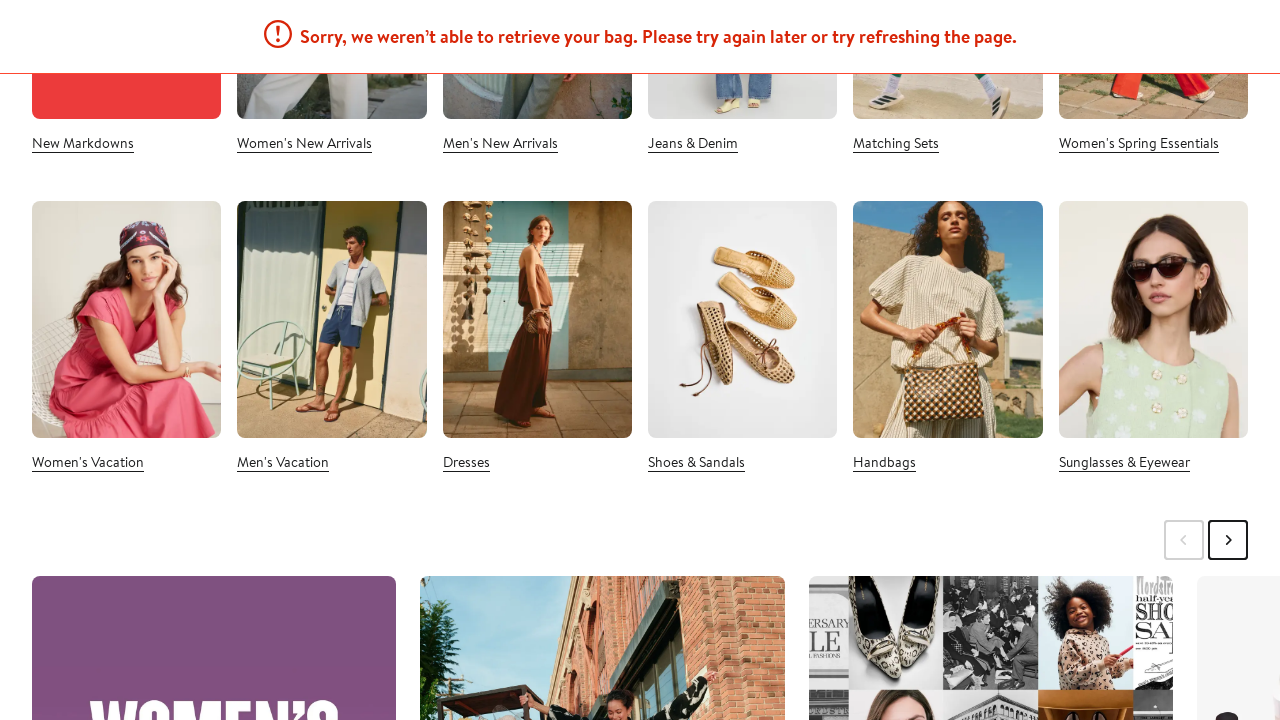

Scrolled down to load more products (scroll 9 of 17)
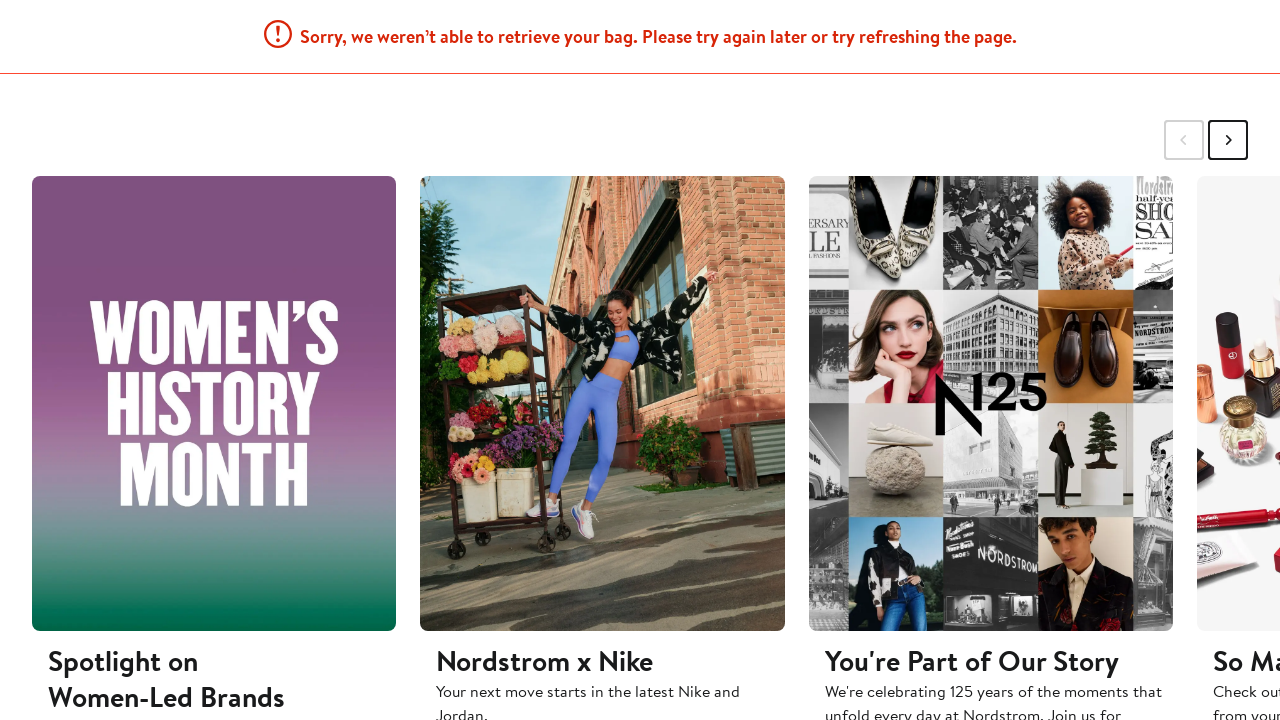

Waited 140ms between scrolls
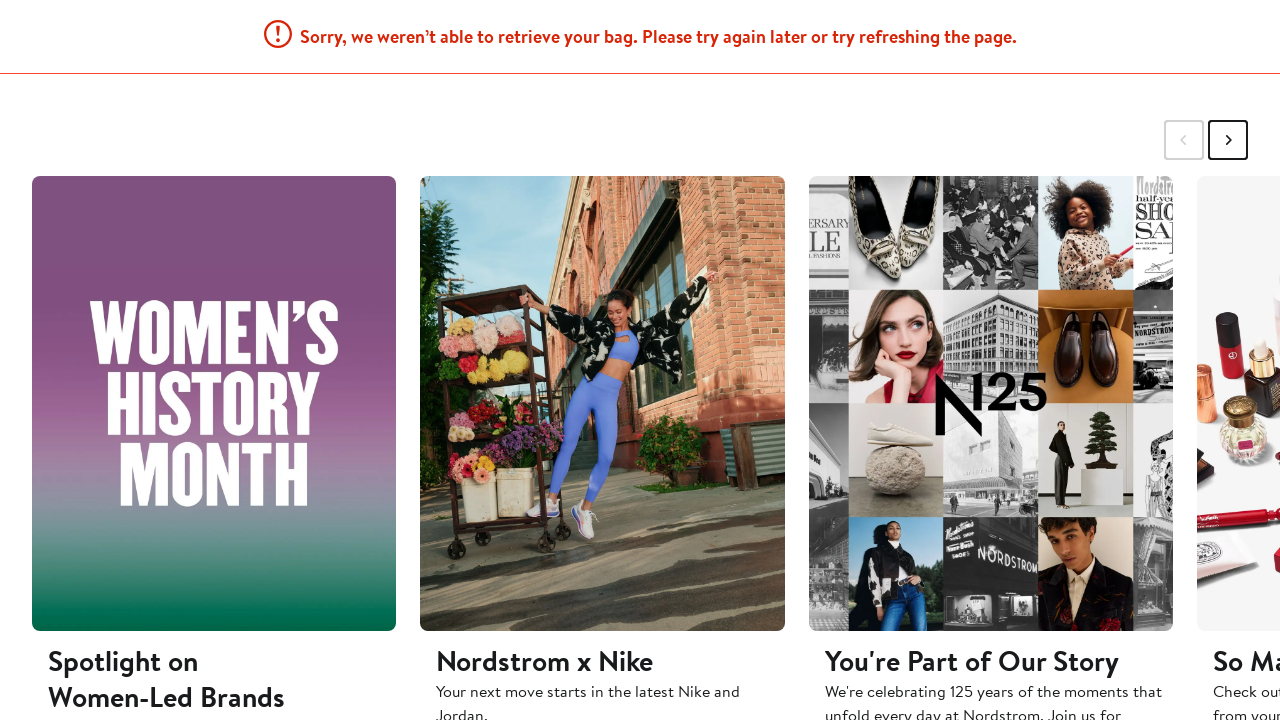

Scrolled down to load more products (scroll 10 of 17)
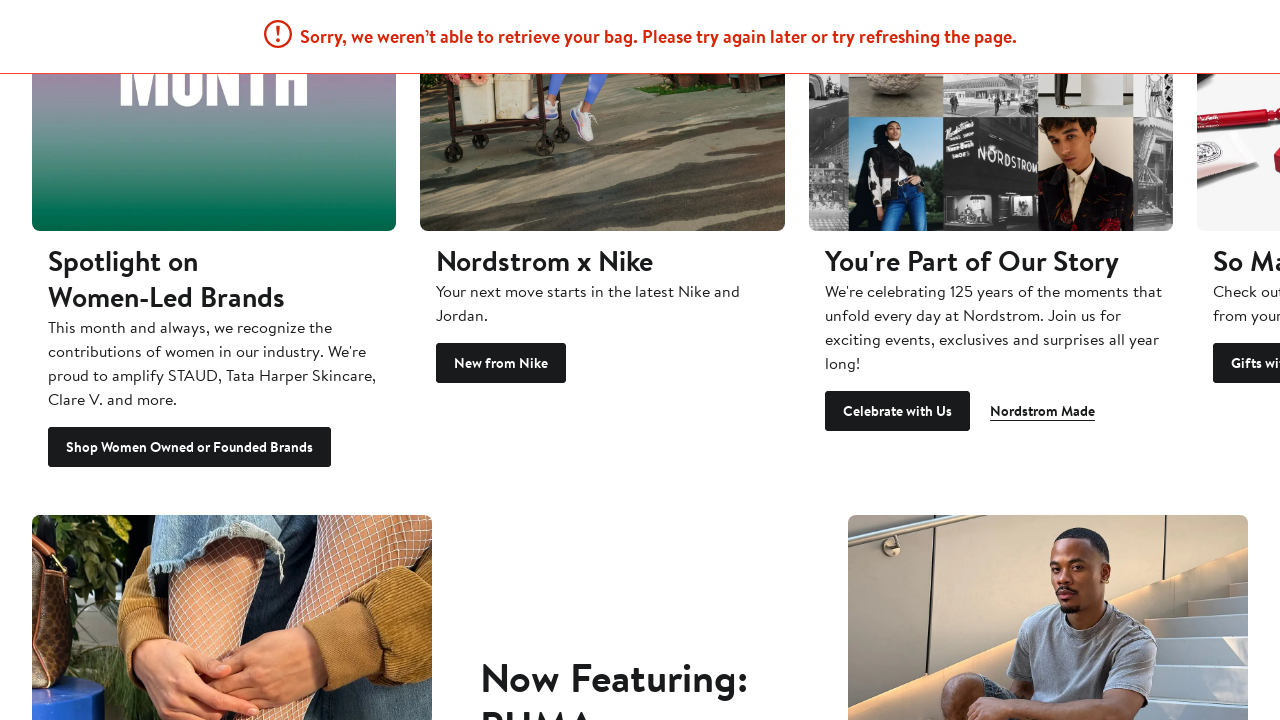

Waited 140ms between scrolls
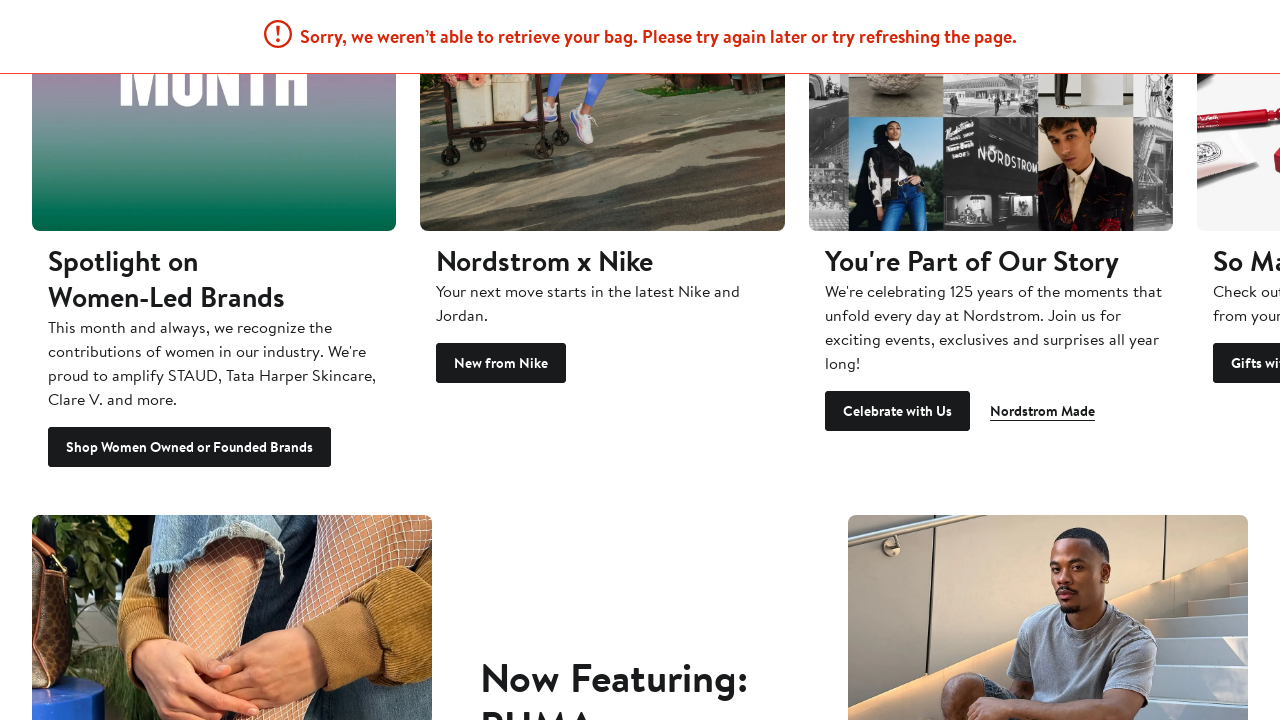

Scrolled down to load more products (scroll 11 of 17)
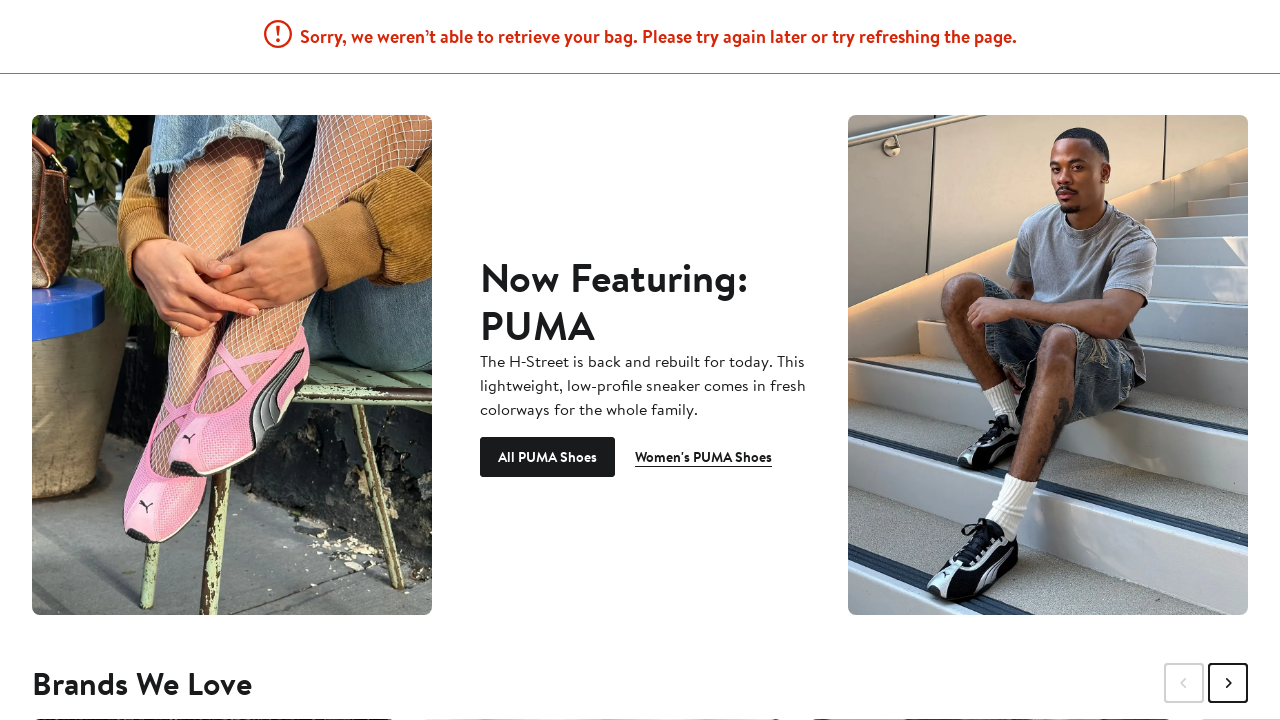

Waited 140ms between scrolls
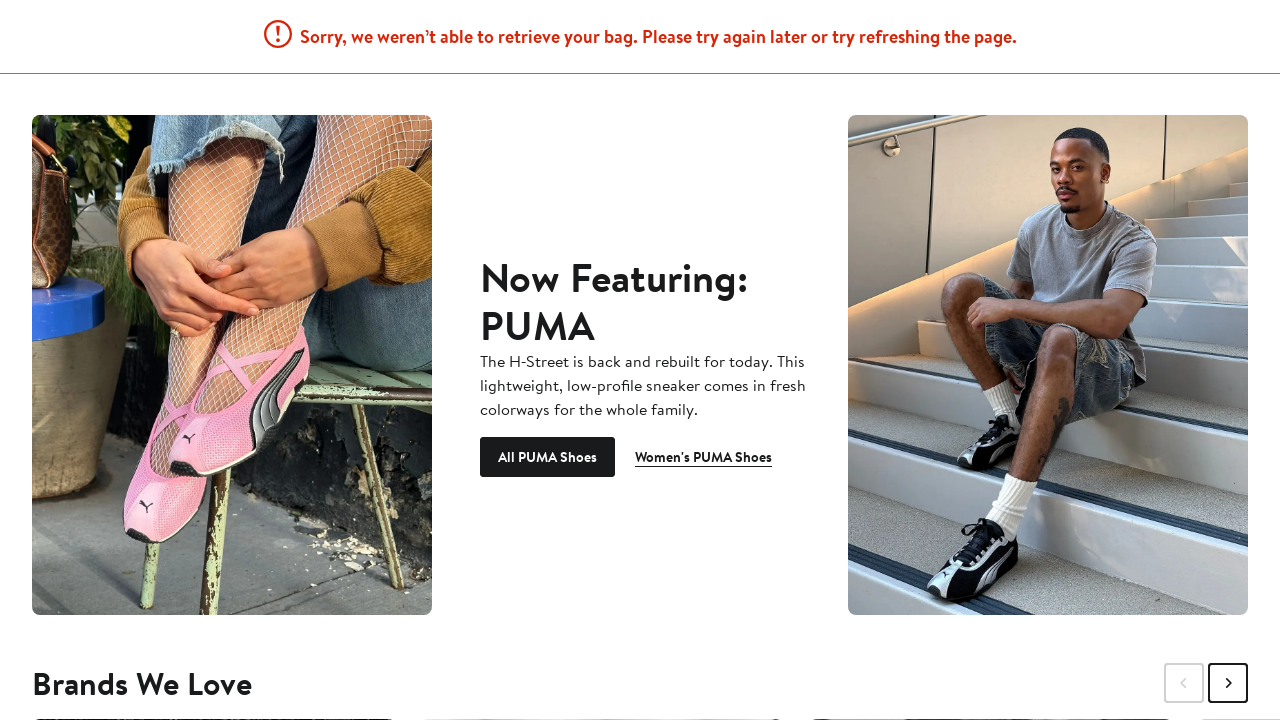

Scrolled down to load more products (scroll 12 of 17)
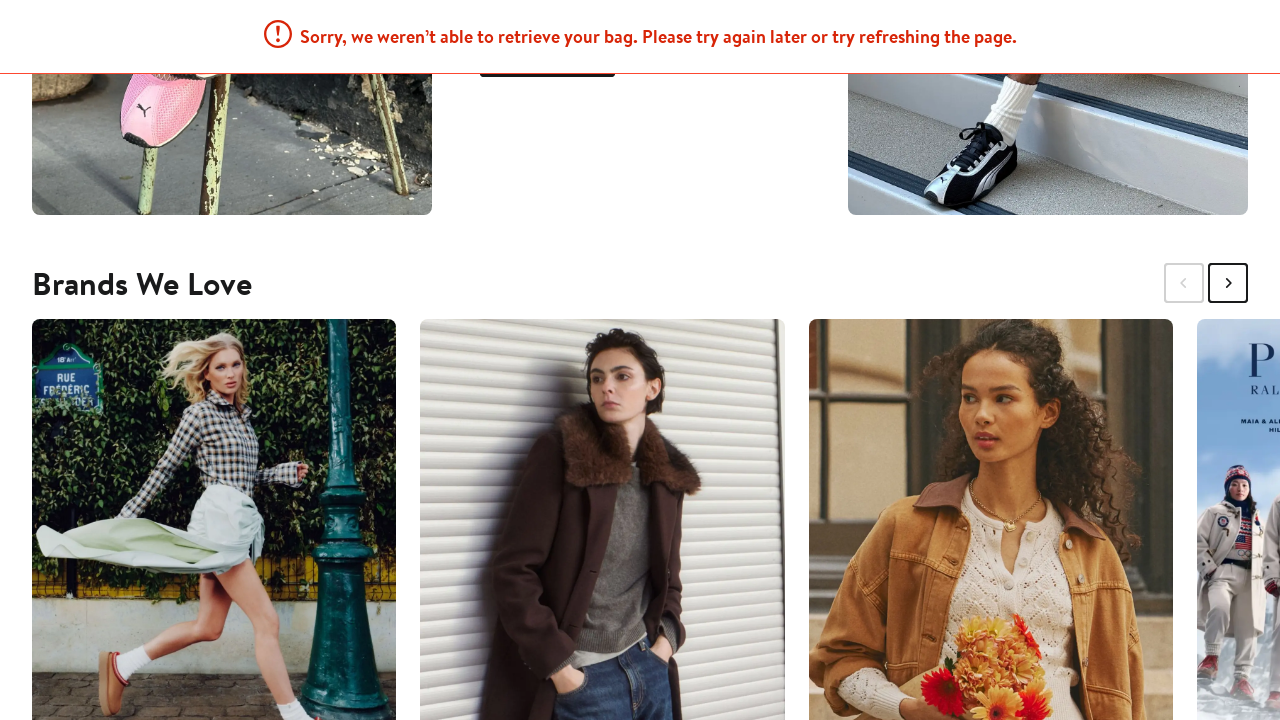

Waited 140ms between scrolls
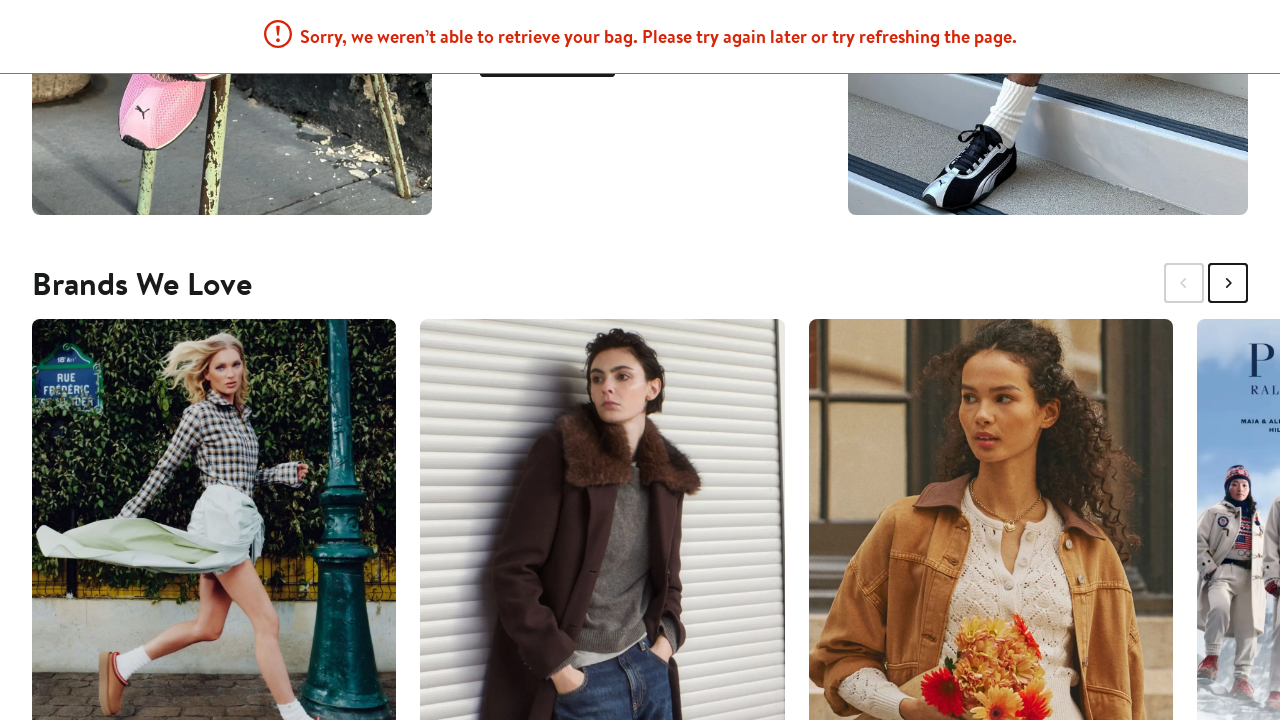

Scrolled down to load more products (scroll 13 of 17)
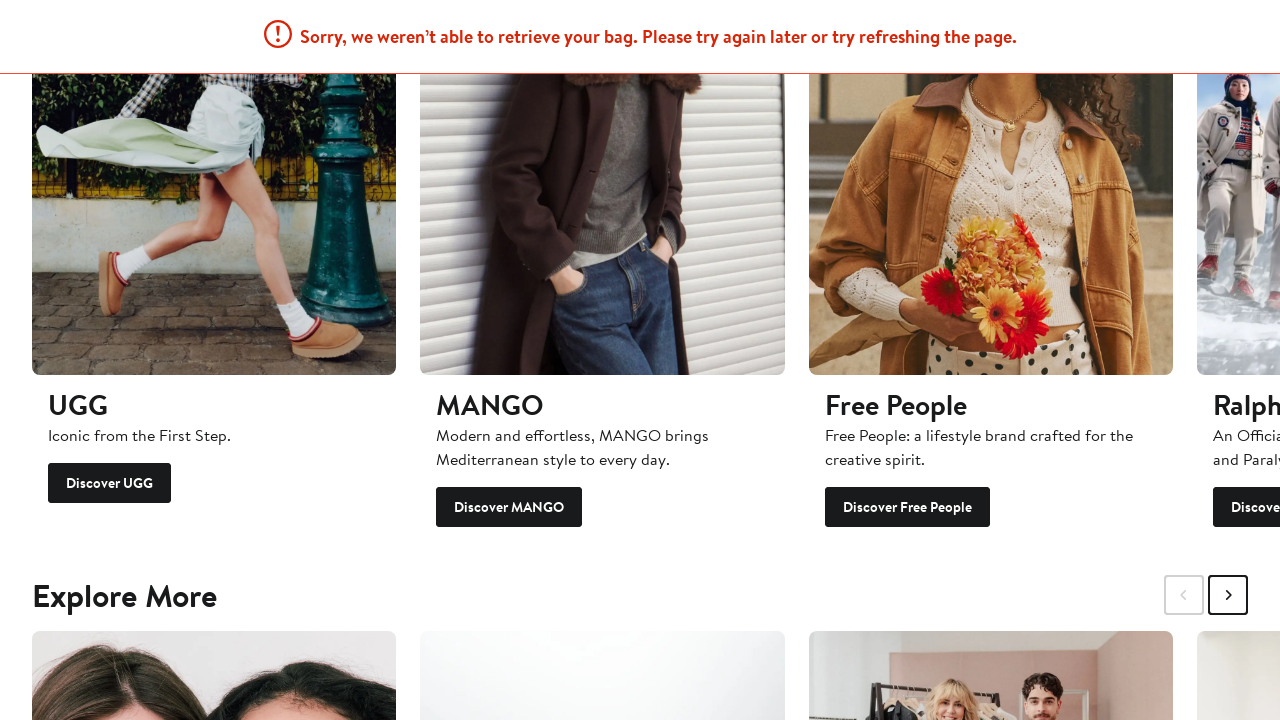

Waited 140ms between scrolls
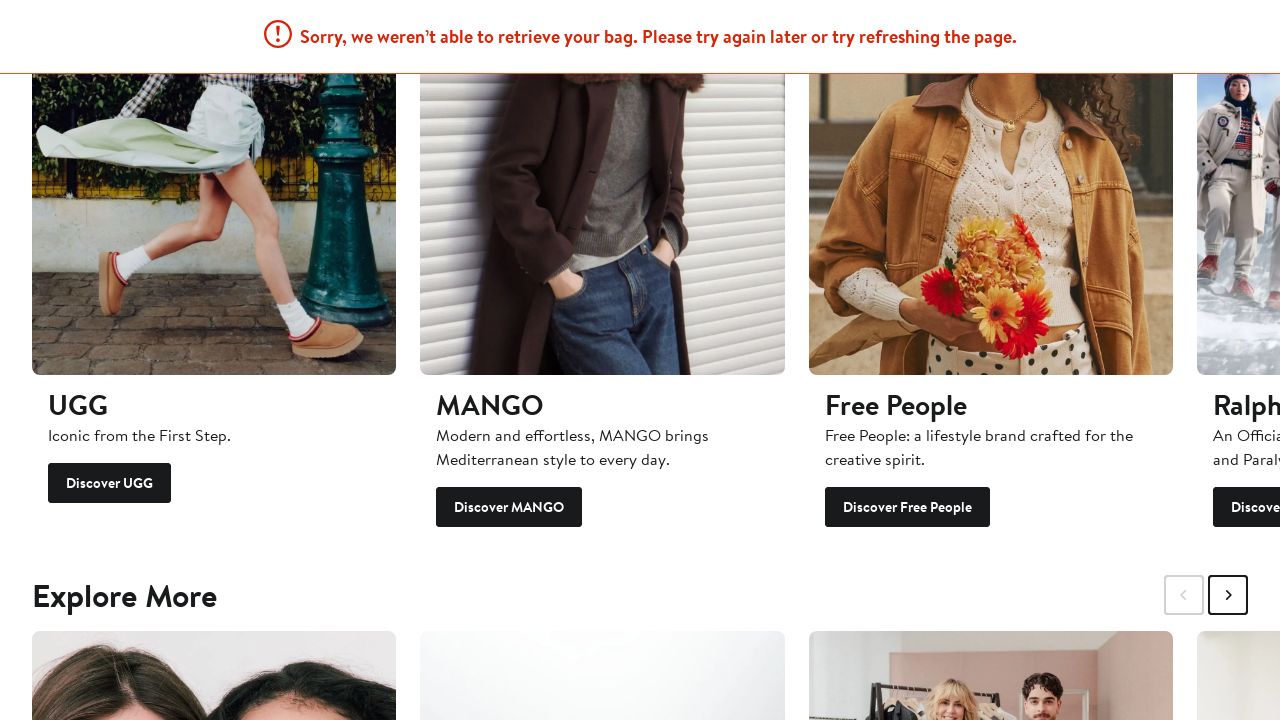

Scrolled down to load more products (scroll 14 of 17)
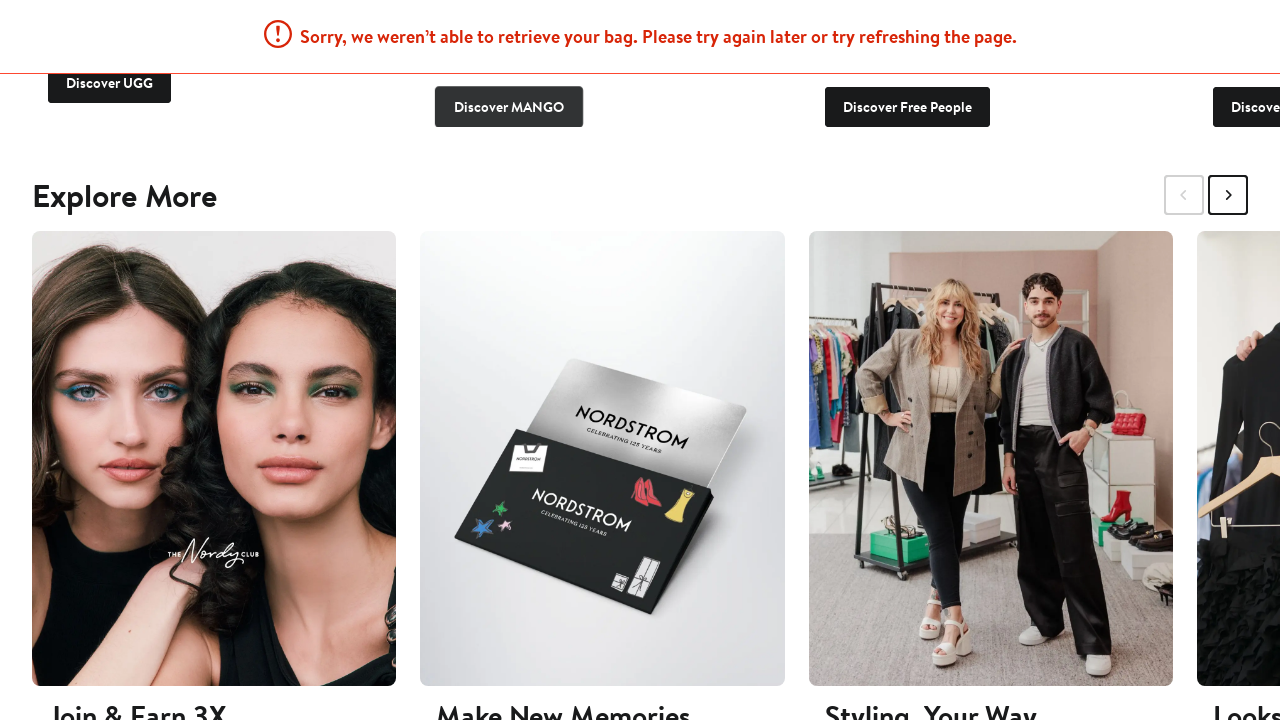

Waited 140ms between scrolls
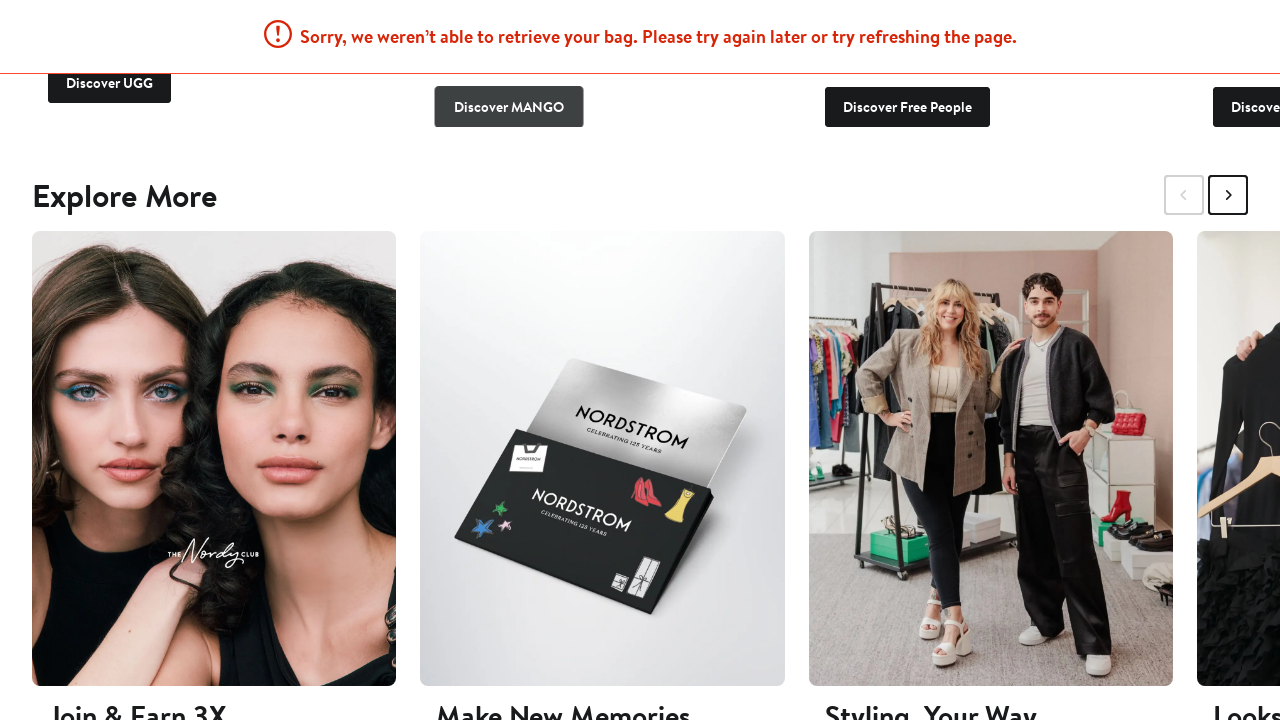

Scrolled down to load more products (scroll 15 of 17)
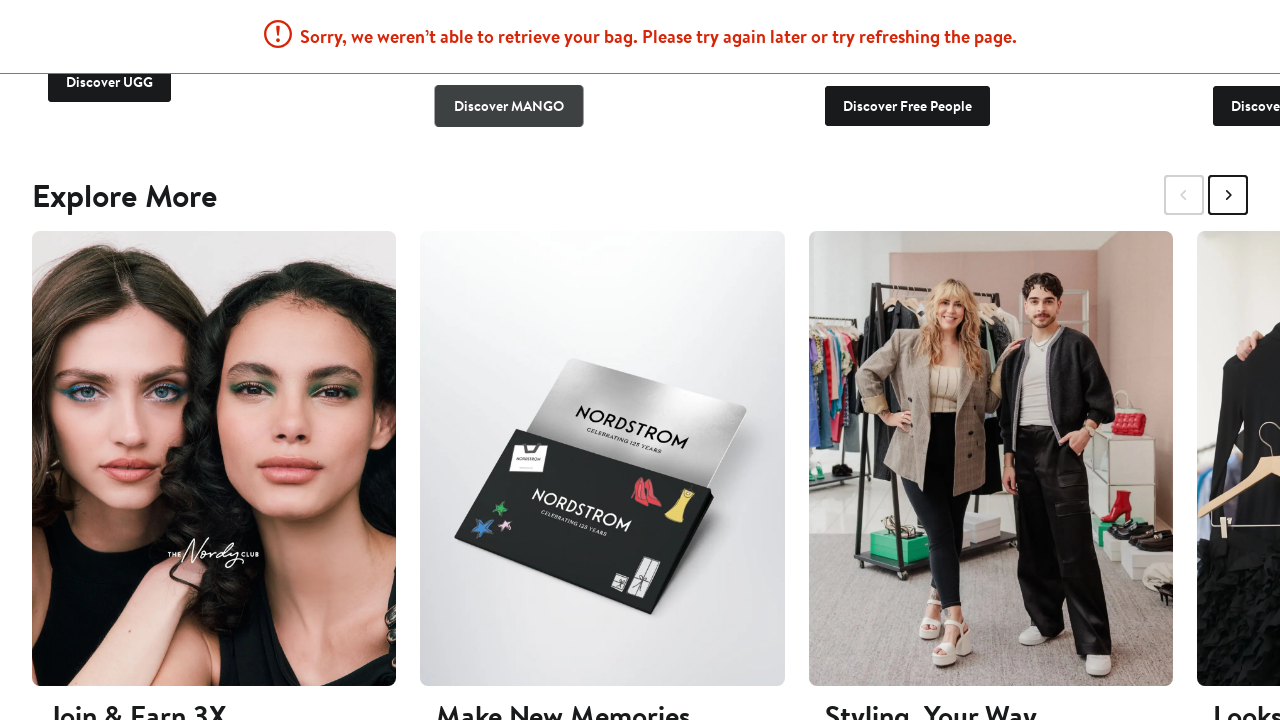

Waited 140ms between scrolls
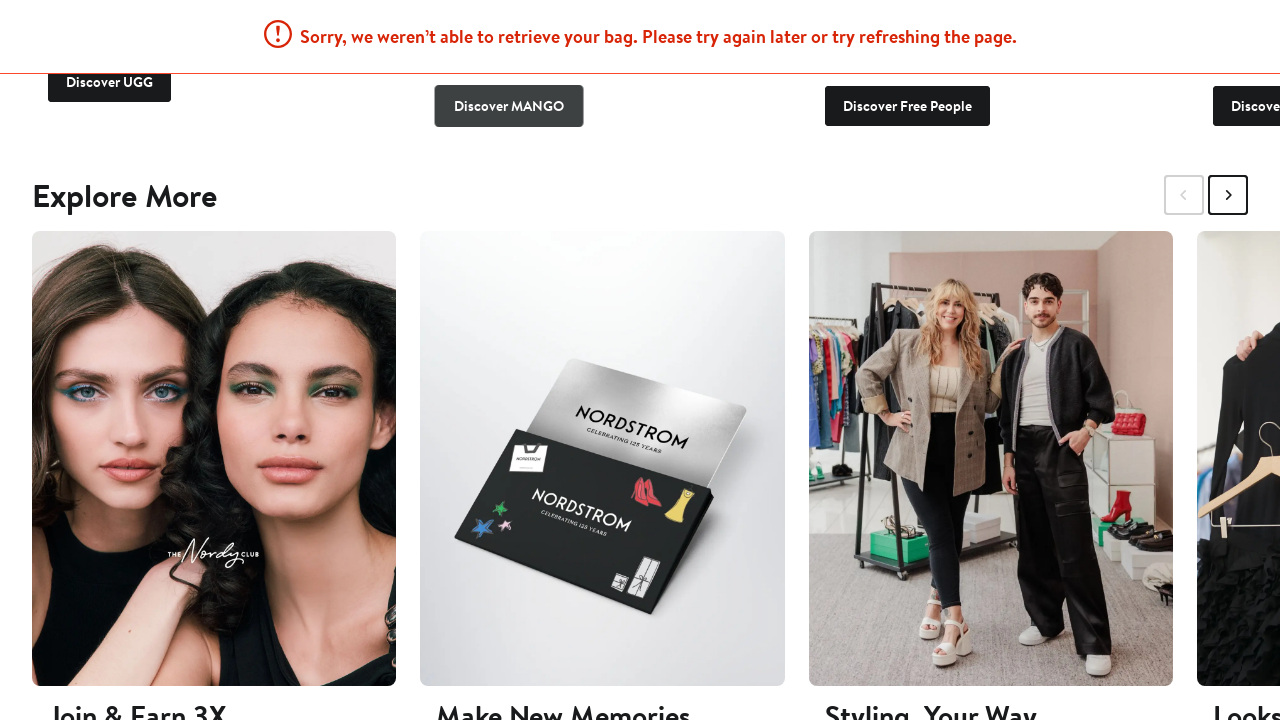

Scrolled down to load more products (scroll 16 of 17)
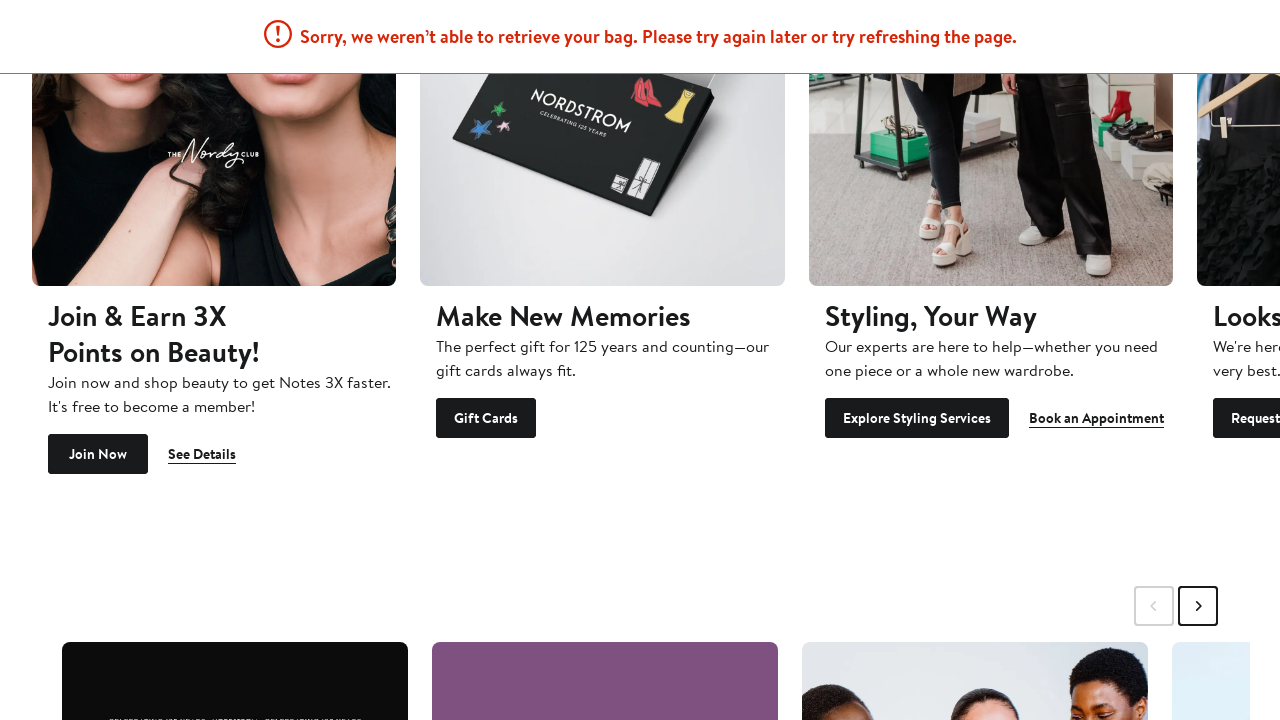

Waited 140ms between scrolls
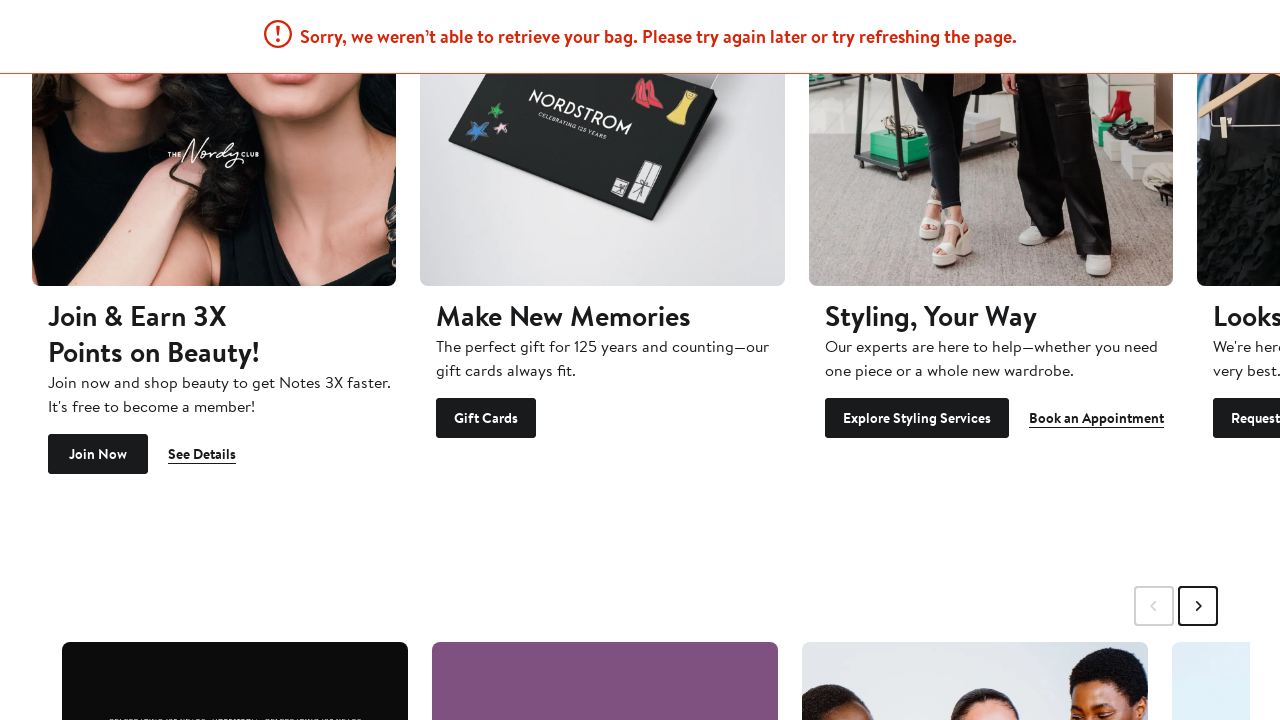

Scrolled down to load more products (scroll 17 of 17)
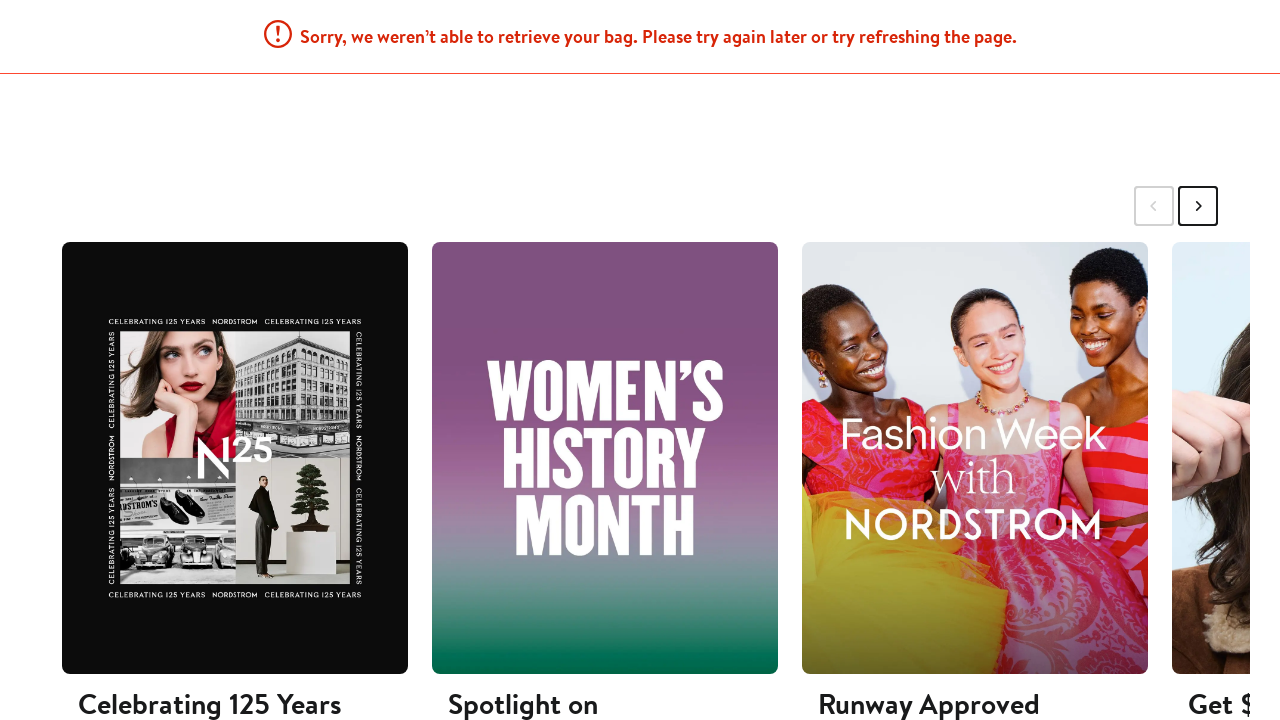

Waited 140ms between scrolls
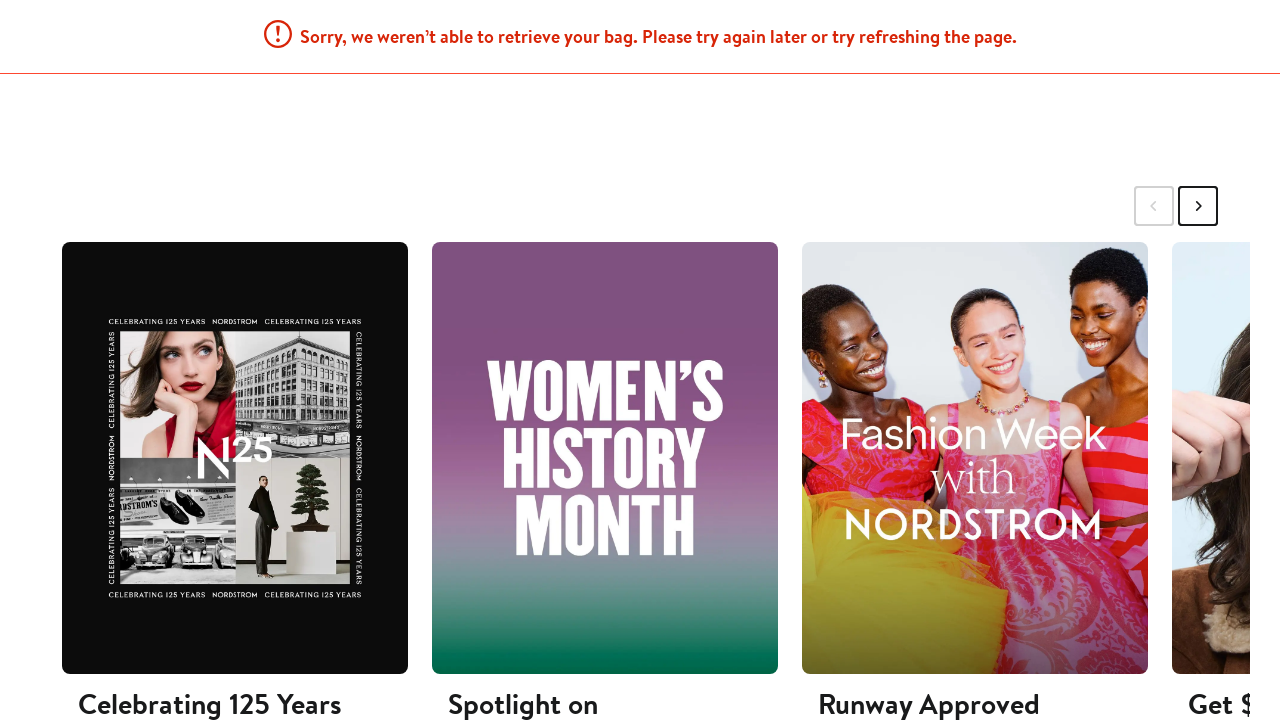

Waited for product articles to be visible on the page
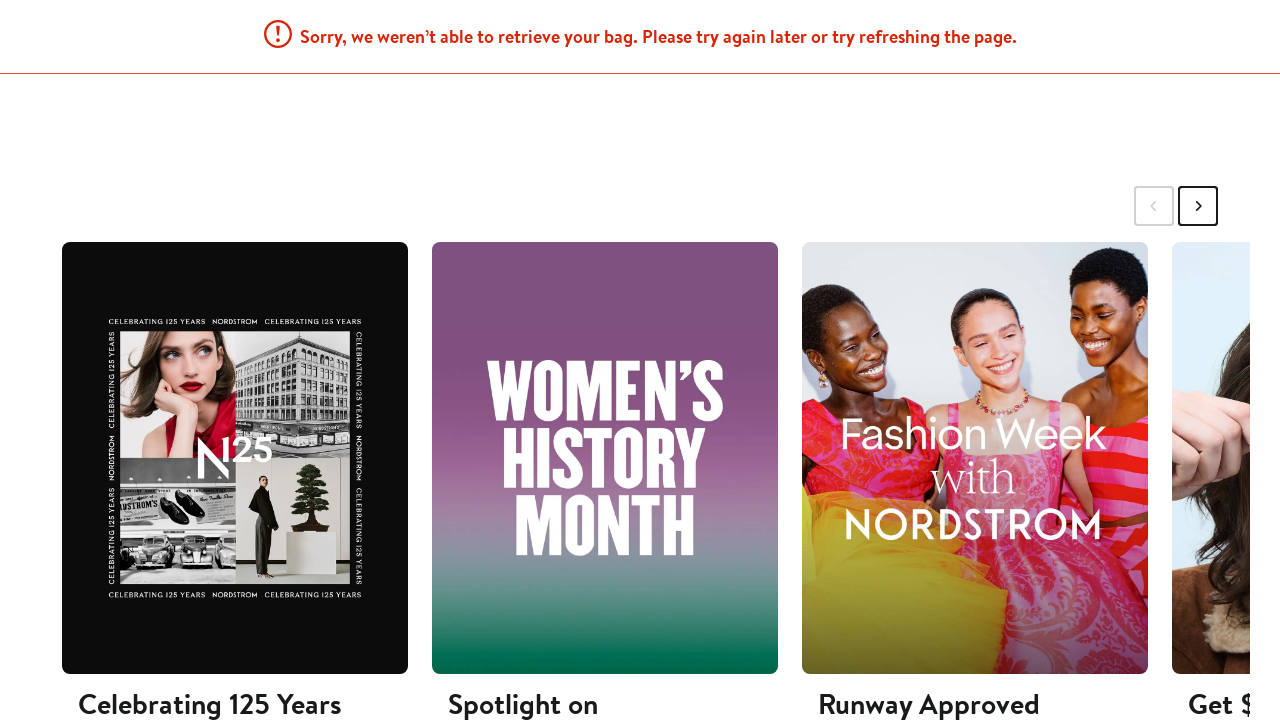

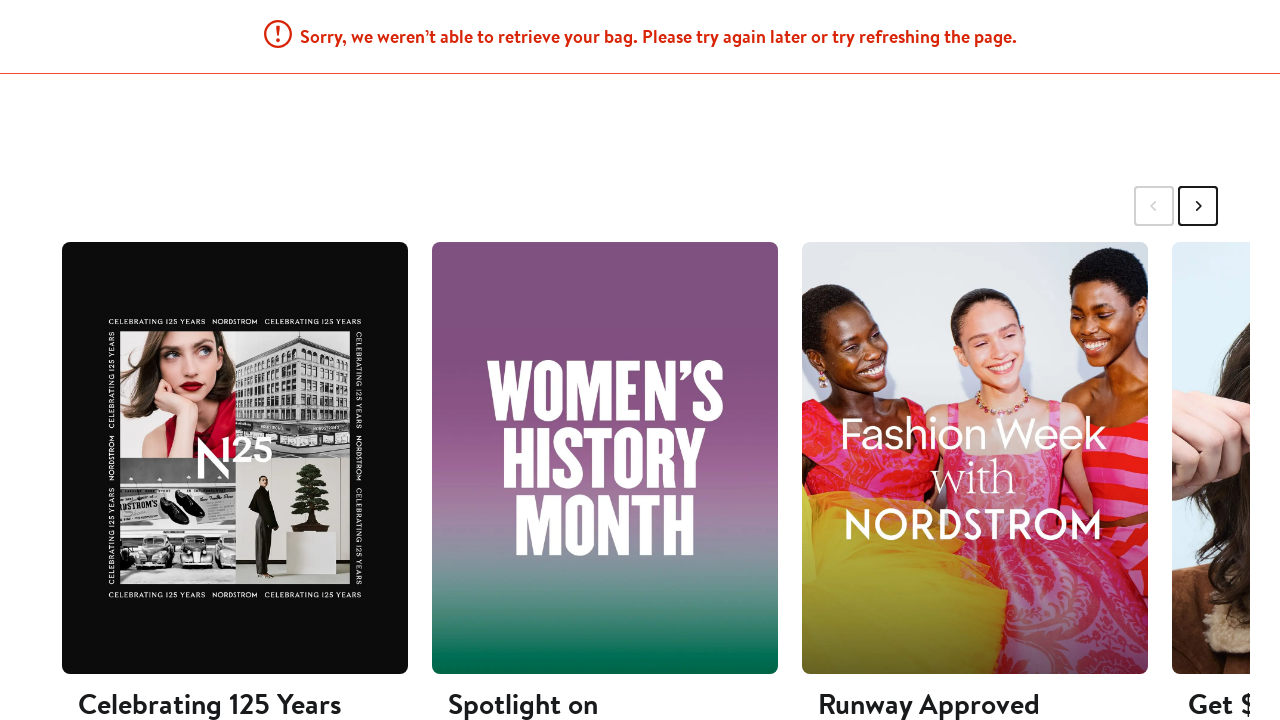